Tests checkbox functionality by selecting all checkboxes on the page and verifying their state

Starting URL: https://automationfc.github.io/multiple-fields/

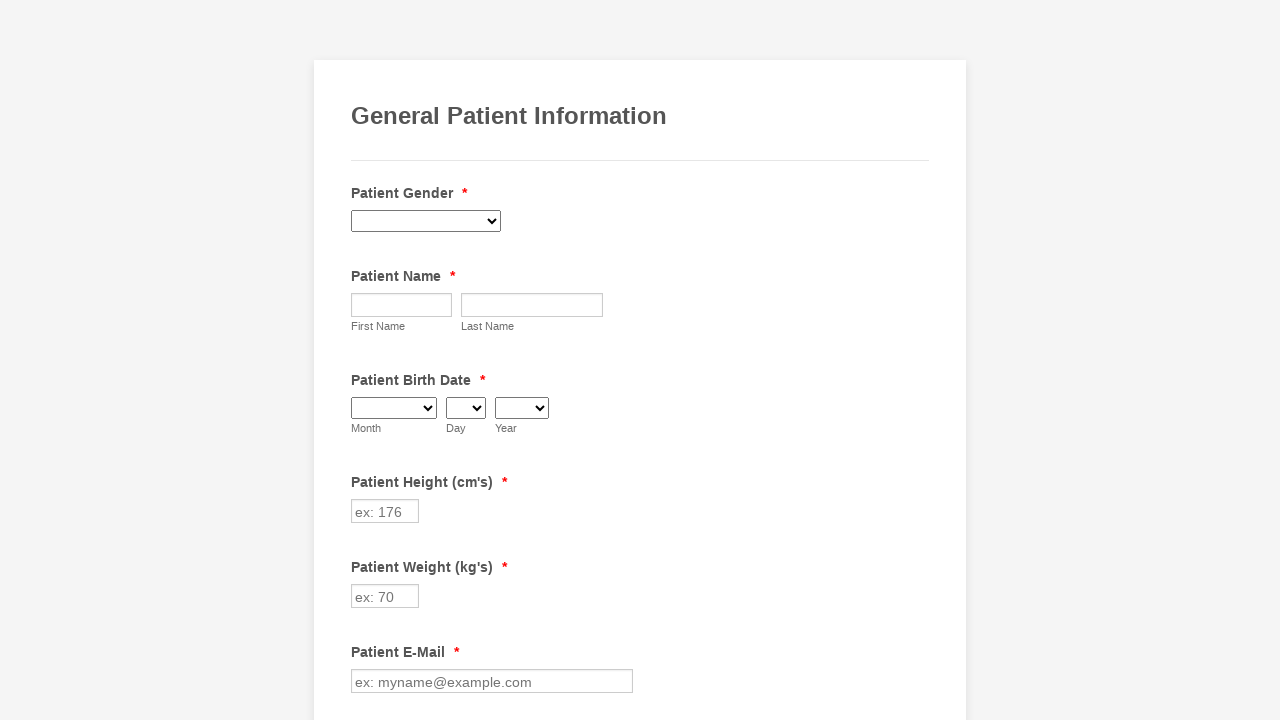

Navigated to checkbox test page
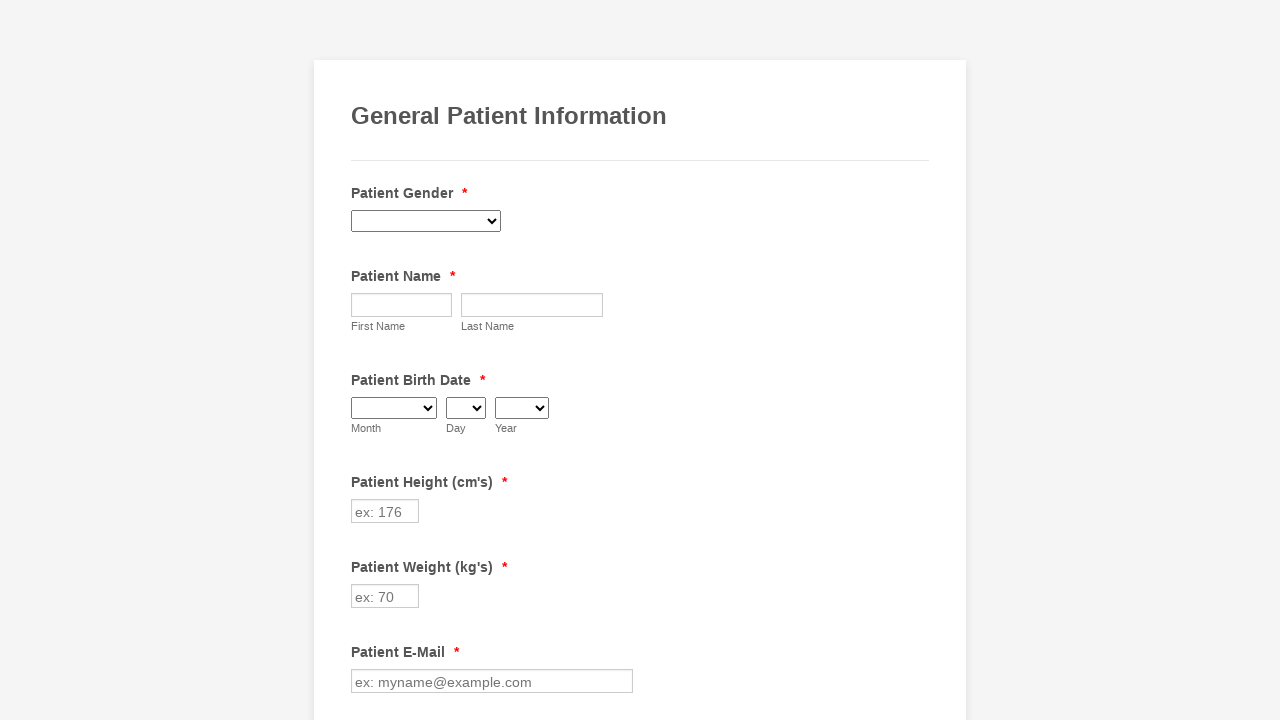

Located all checkboxes on the page
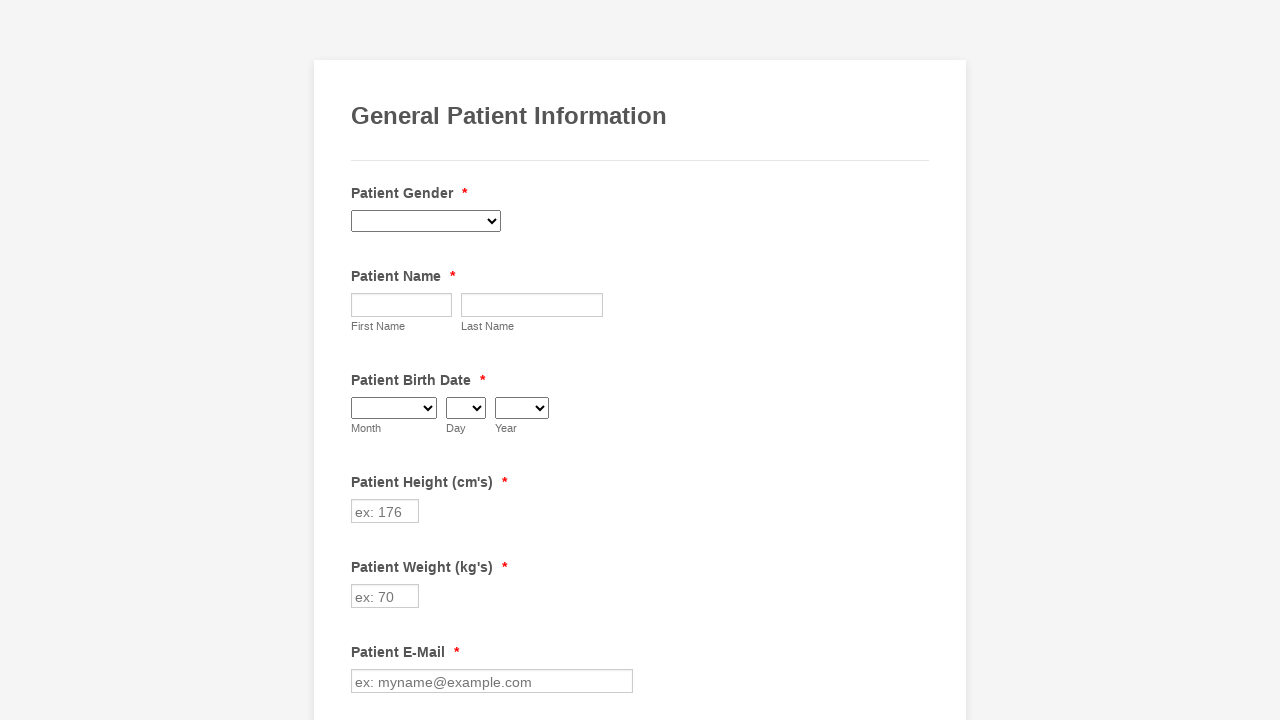

Clicked a checkbox to select it at (362, 360) on xpath=//input[@type='checkbox'] >> nth=0
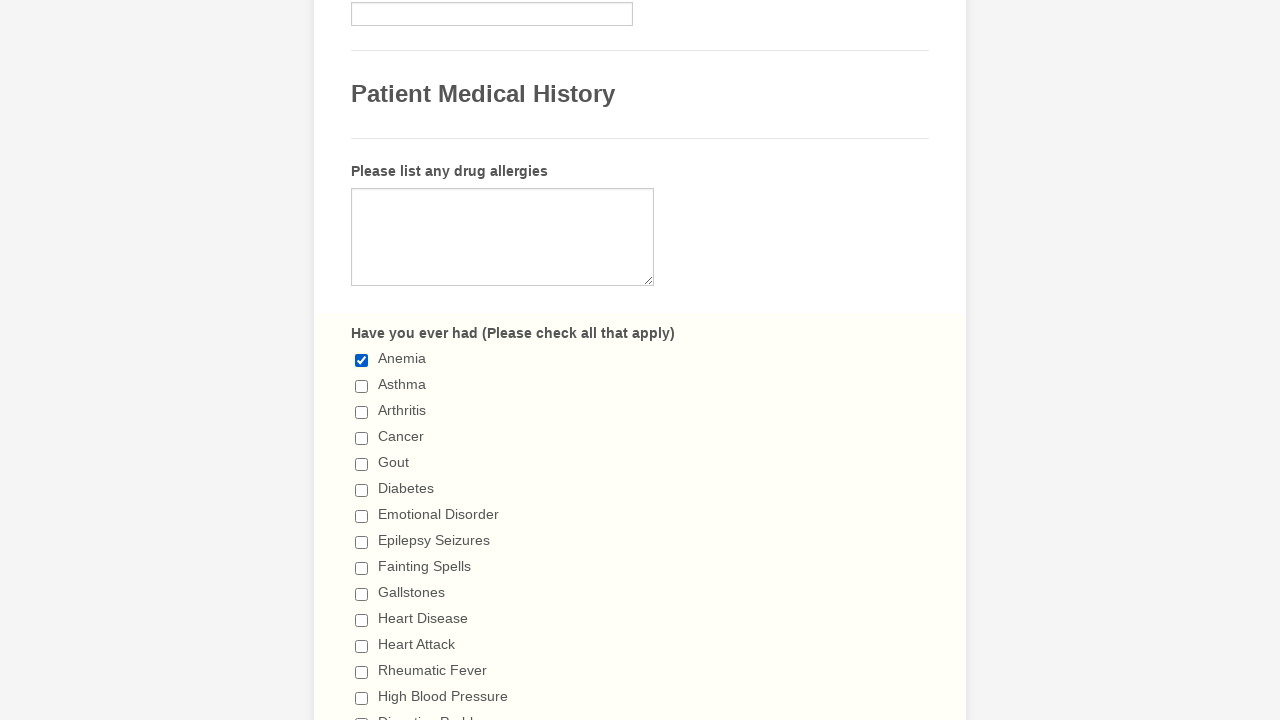

Clicked a checkbox to select it at (362, 386) on xpath=//input[@type='checkbox'] >> nth=1
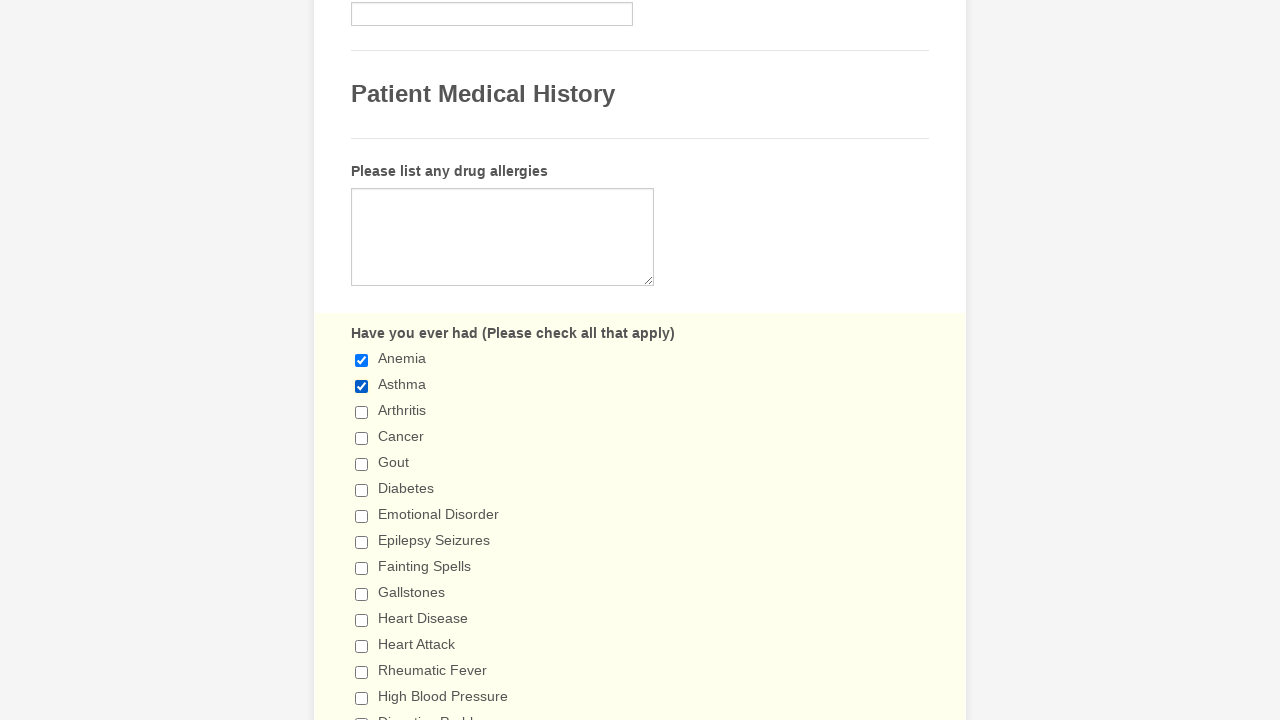

Clicked a checkbox to select it at (362, 412) on xpath=//input[@type='checkbox'] >> nth=2
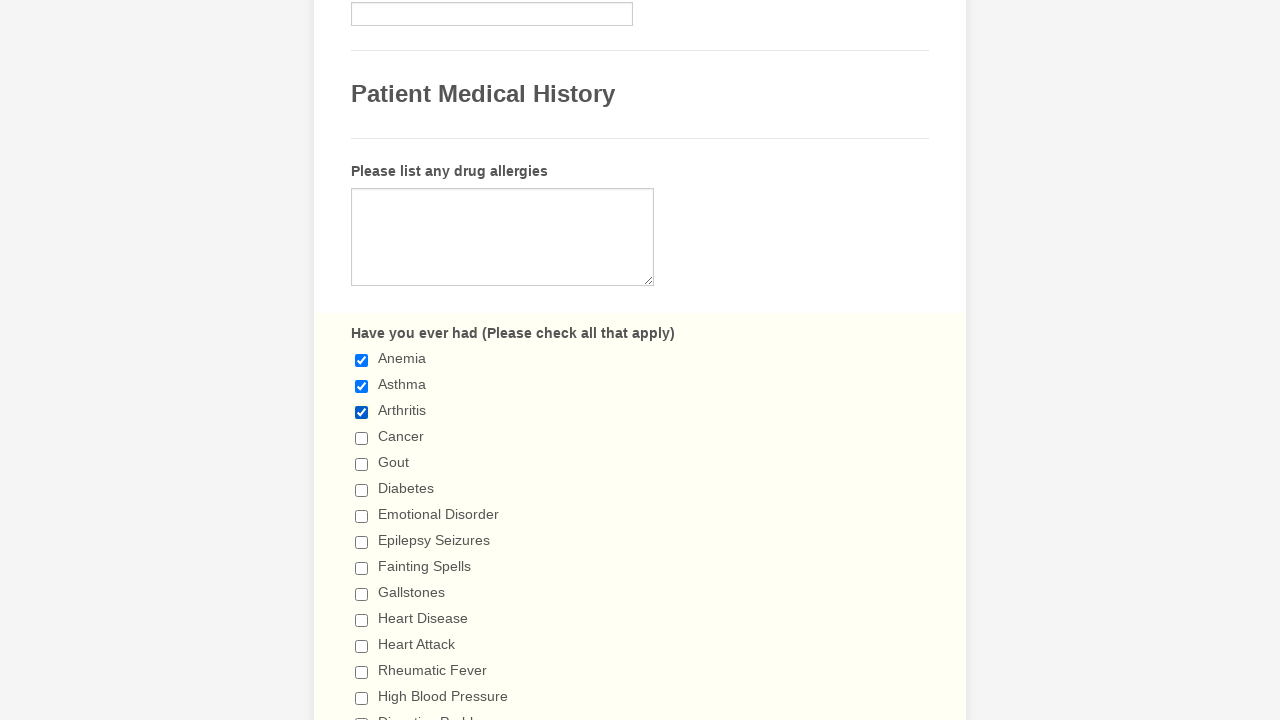

Clicked a checkbox to select it at (362, 438) on xpath=//input[@type='checkbox'] >> nth=3
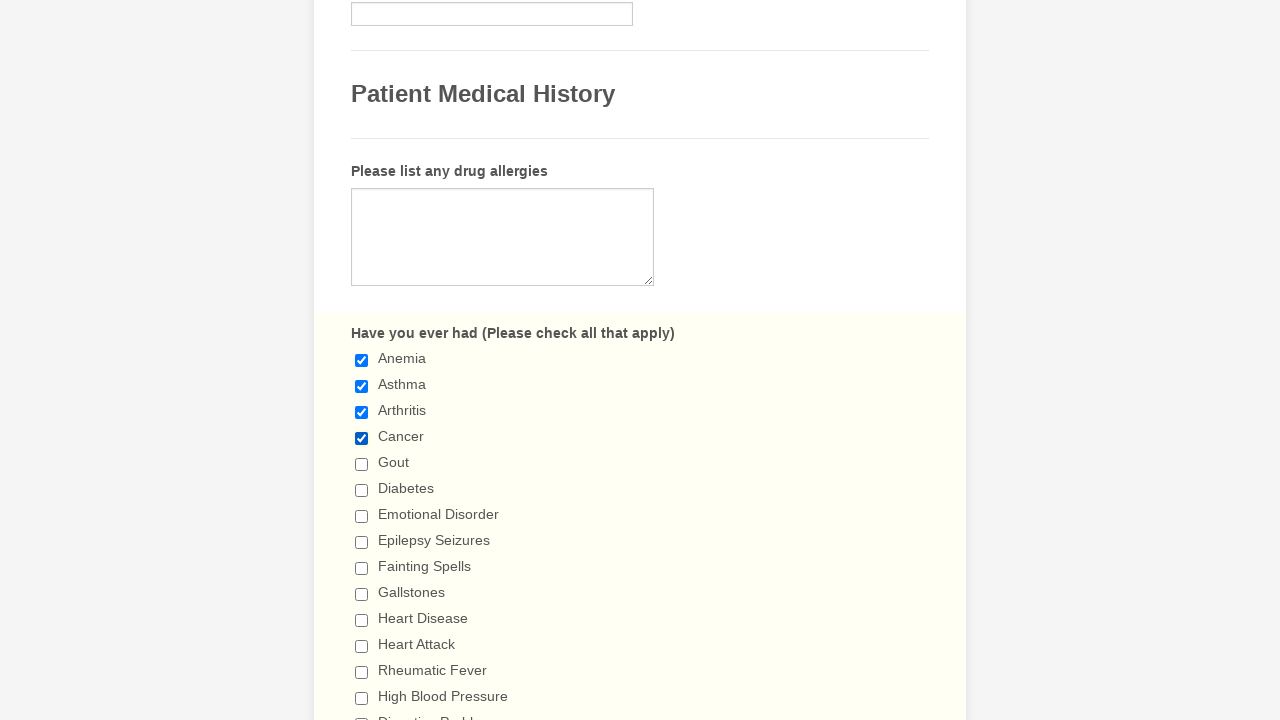

Clicked a checkbox to select it at (362, 464) on xpath=//input[@type='checkbox'] >> nth=4
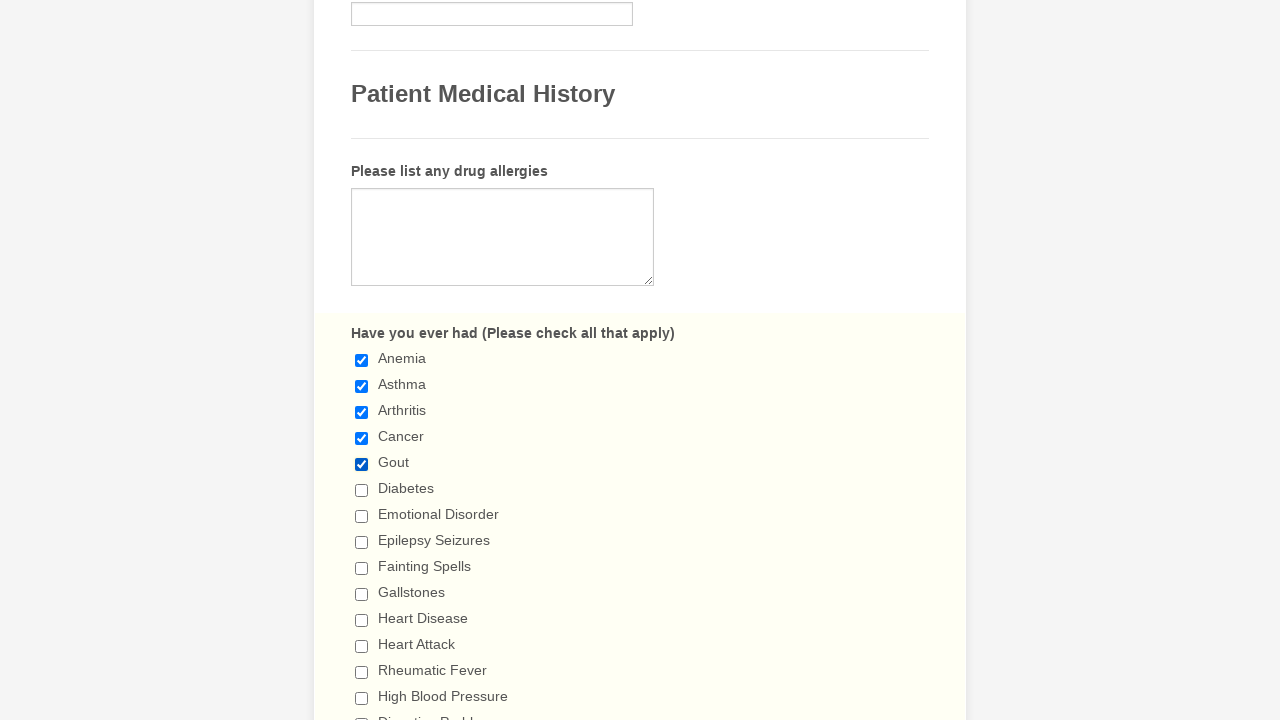

Clicked a checkbox to select it at (362, 490) on xpath=//input[@type='checkbox'] >> nth=5
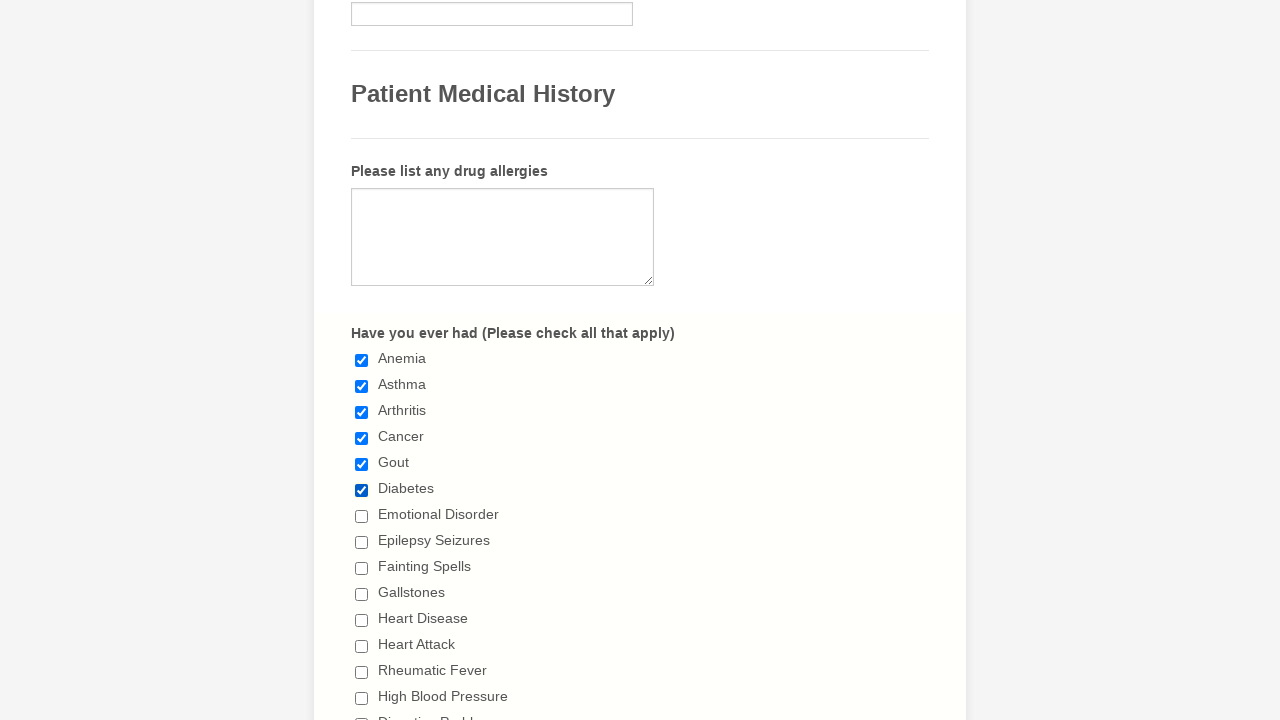

Clicked a checkbox to select it at (362, 516) on xpath=//input[@type='checkbox'] >> nth=6
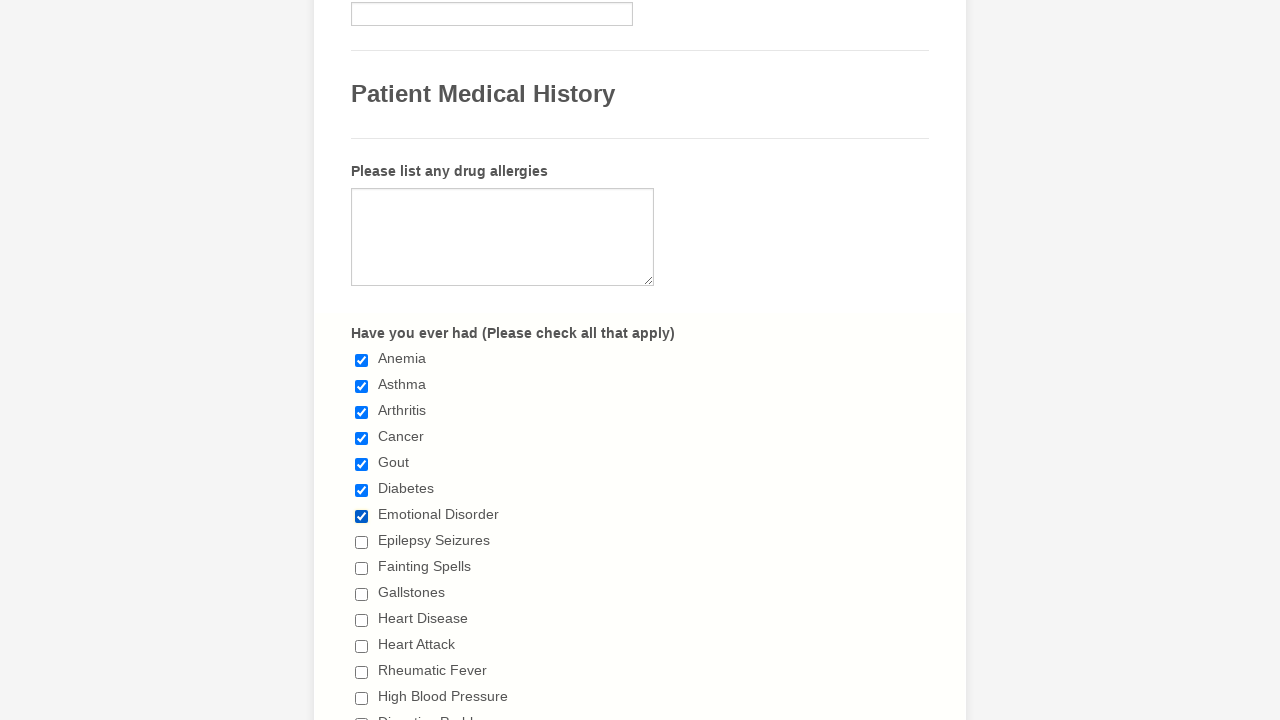

Clicked a checkbox to select it at (362, 542) on xpath=//input[@type='checkbox'] >> nth=7
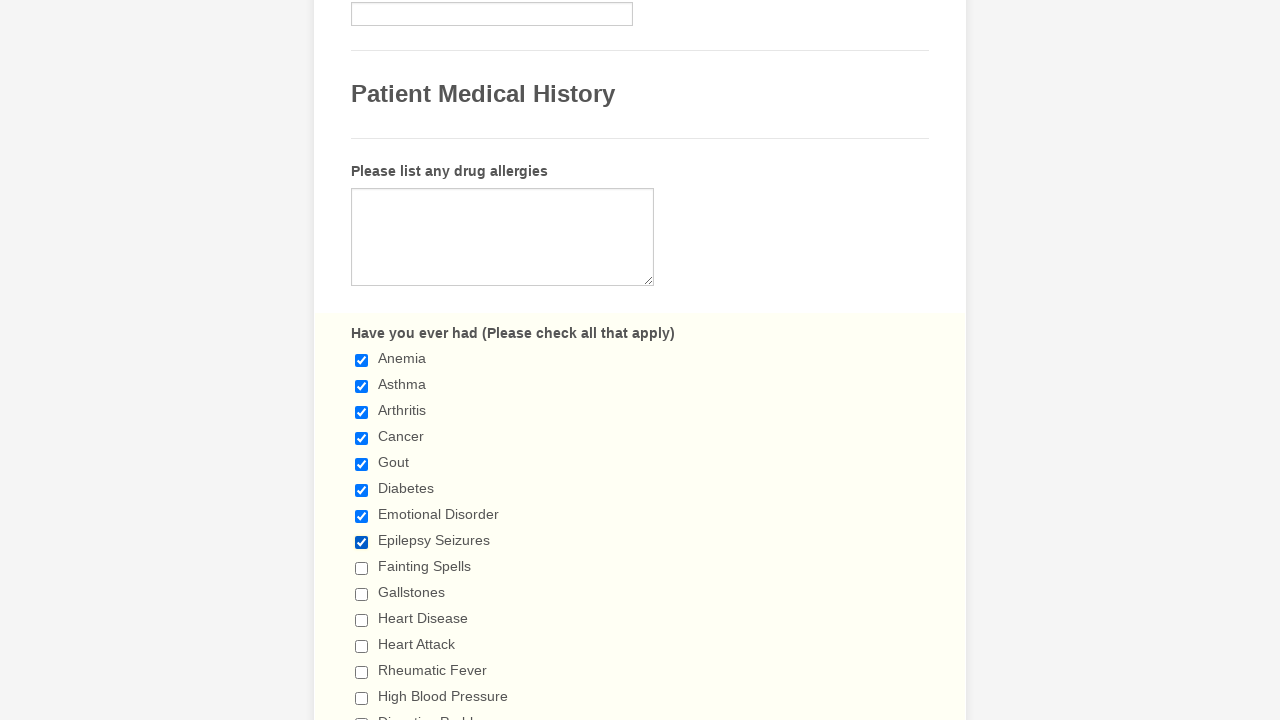

Clicked a checkbox to select it at (362, 568) on xpath=//input[@type='checkbox'] >> nth=8
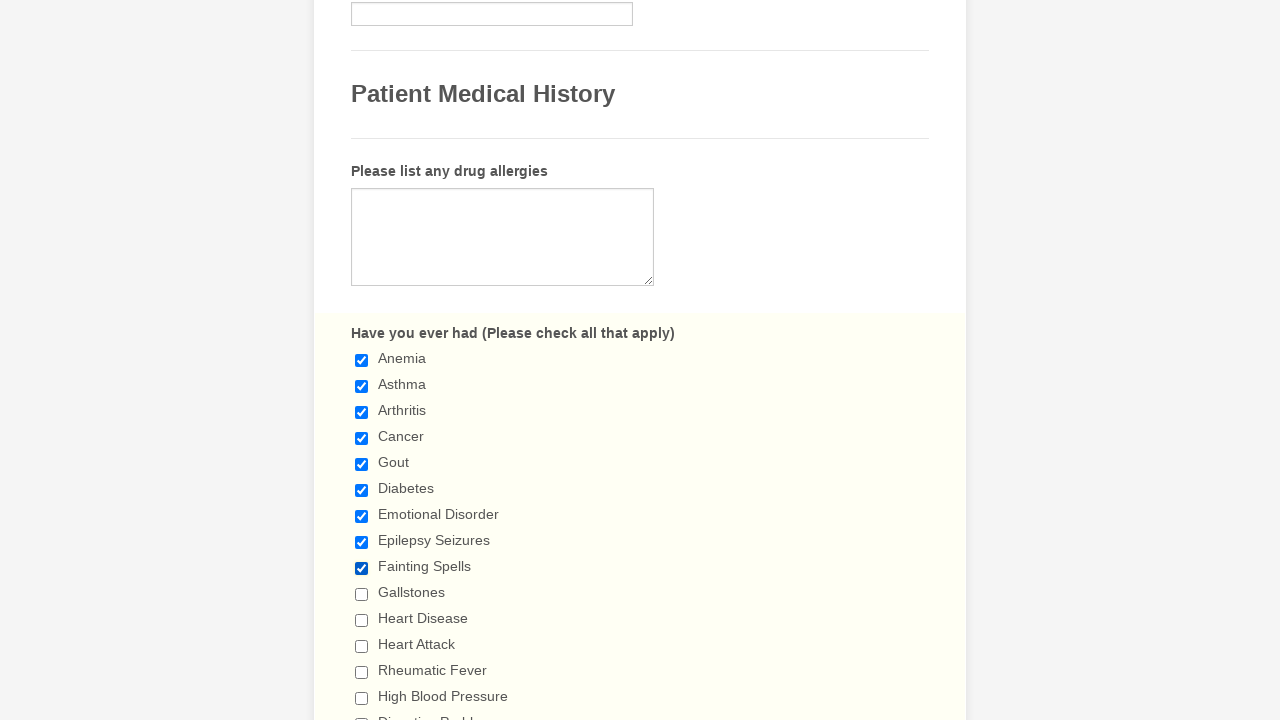

Clicked a checkbox to select it at (362, 594) on xpath=//input[@type='checkbox'] >> nth=9
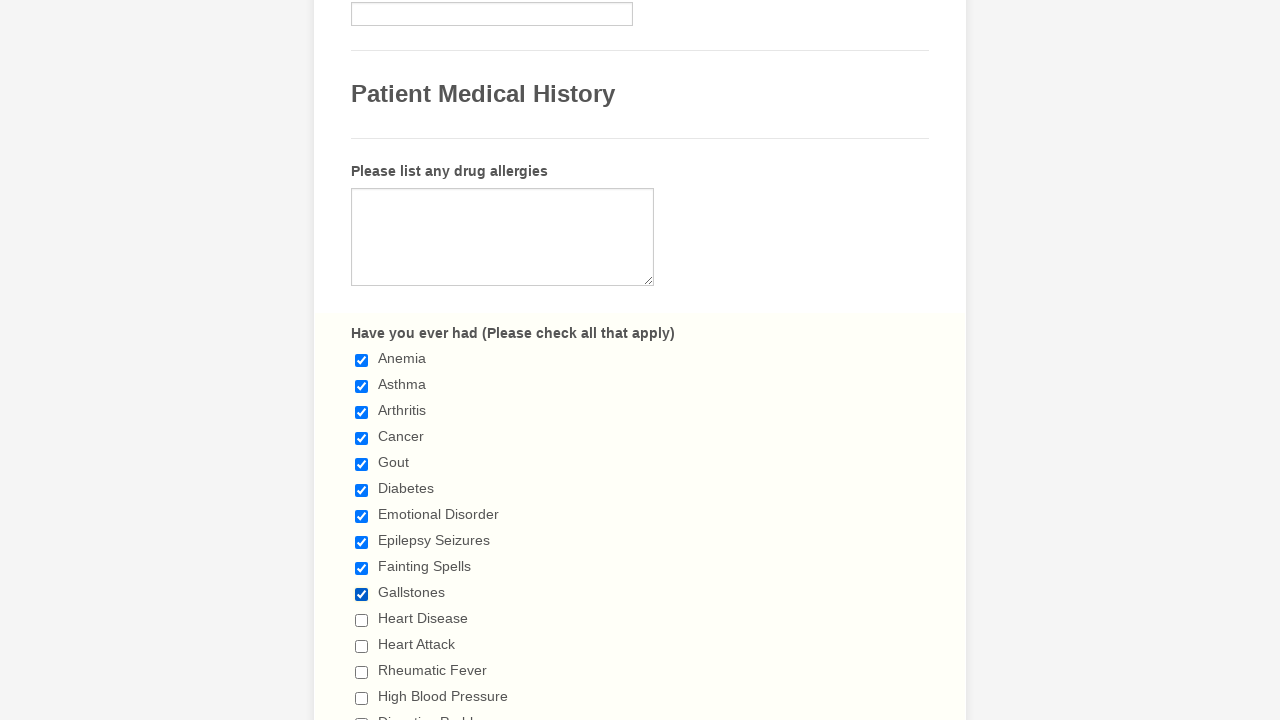

Clicked a checkbox to select it at (362, 620) on xpath=//input[@type='checkbox'] >> nth=10
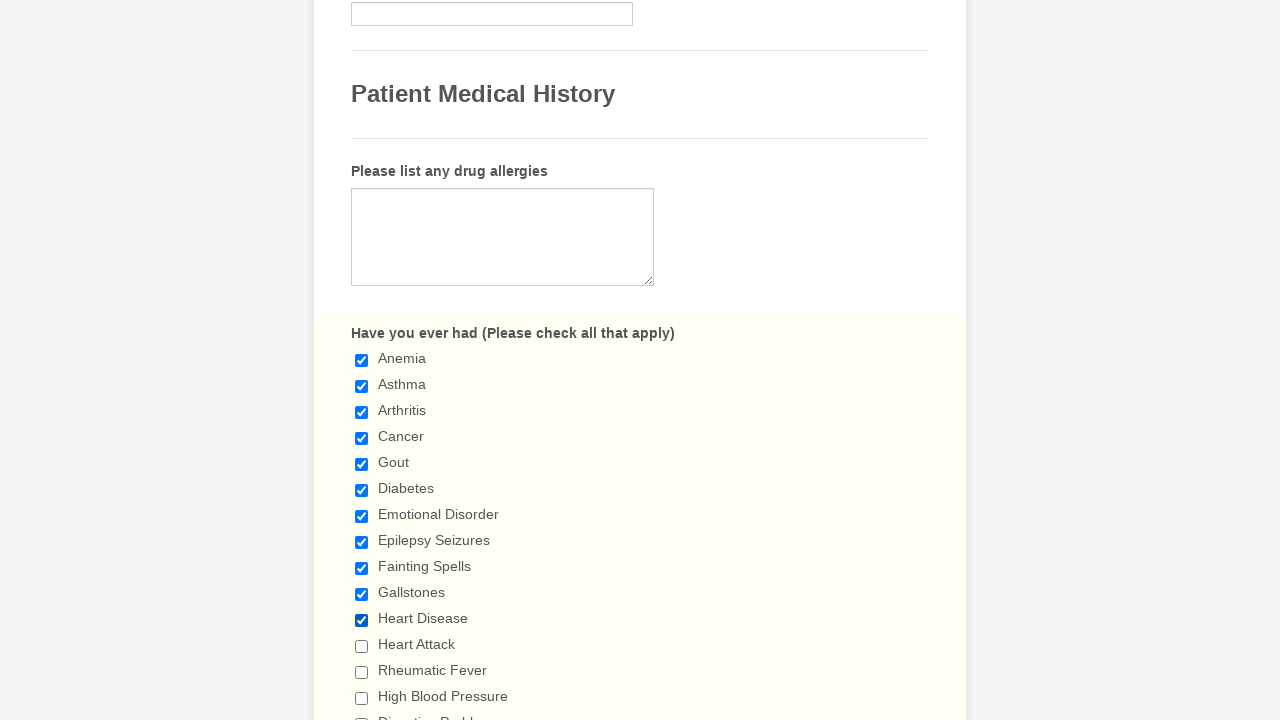

Clicked a checkbox to select it at (362, 646) on xpath=//input[@type='checkbox'] >> nth=11
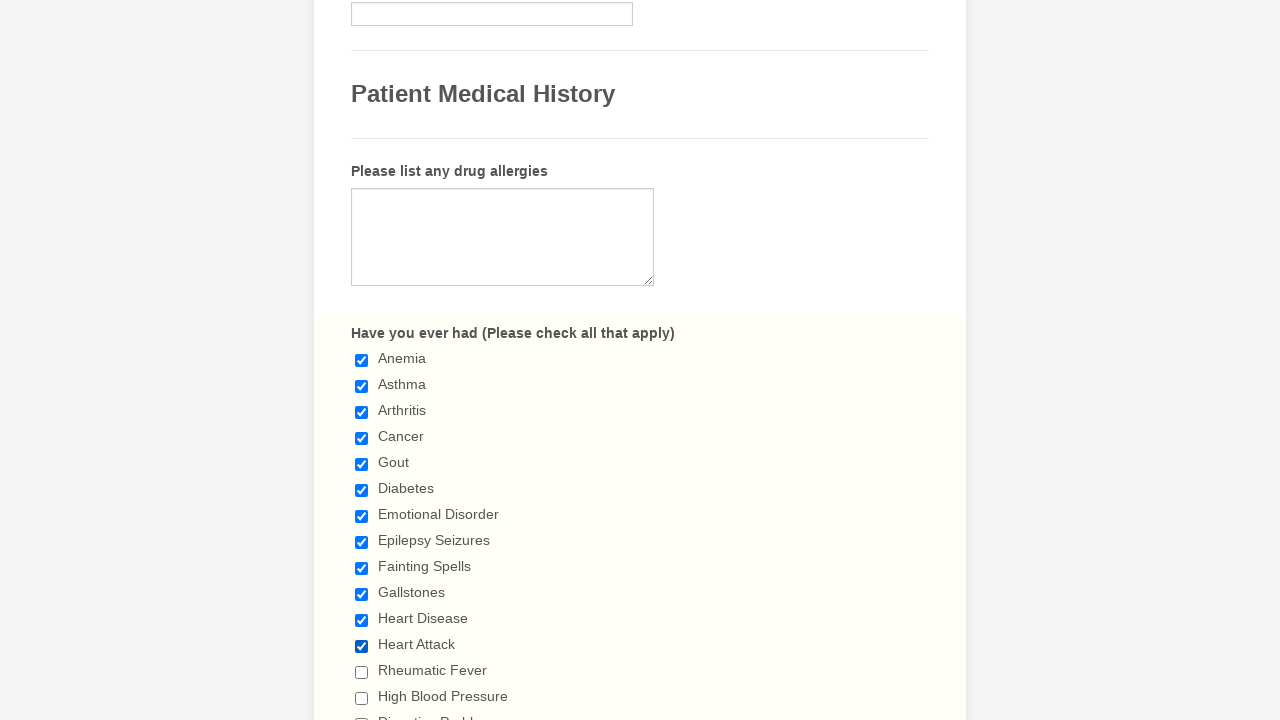

Clicked a checkbox to select it at (362, 672) on xpath=//input[@type='checkbox'] >> nth=12
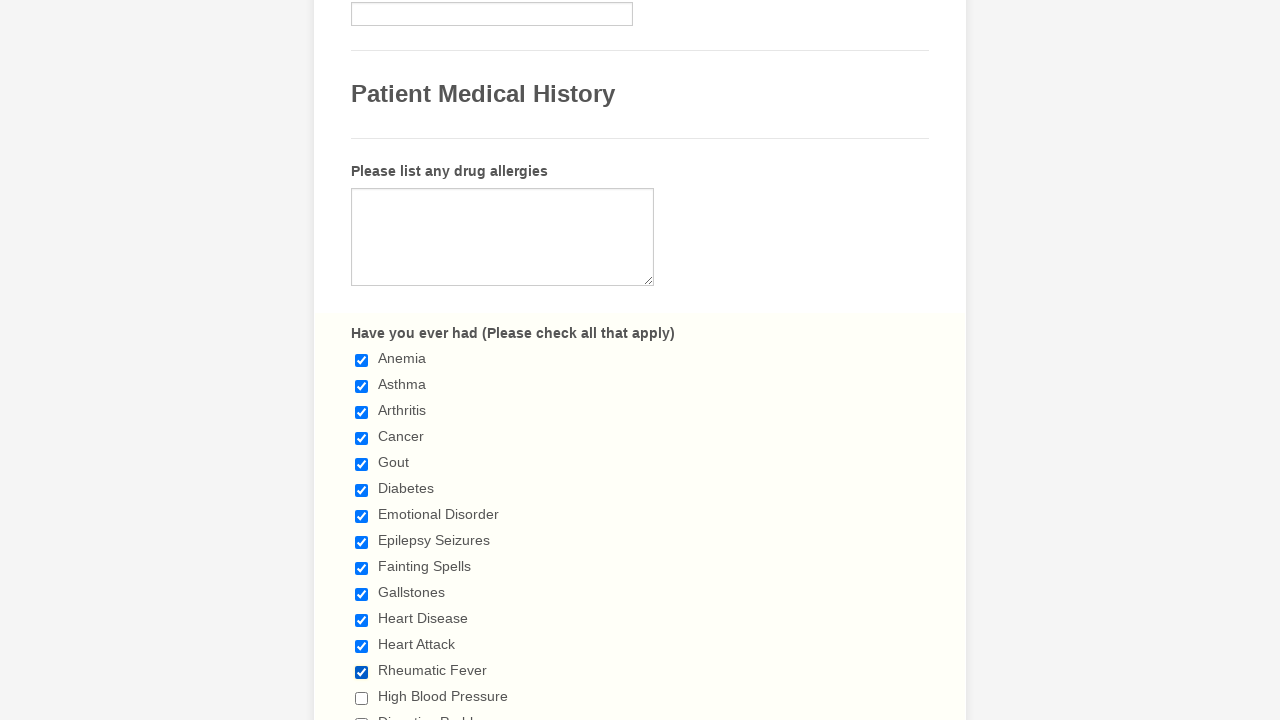

Clicked a checkbox to select it at (362, 698) on xpath=//input[@type='checkbox'] >> nth=13
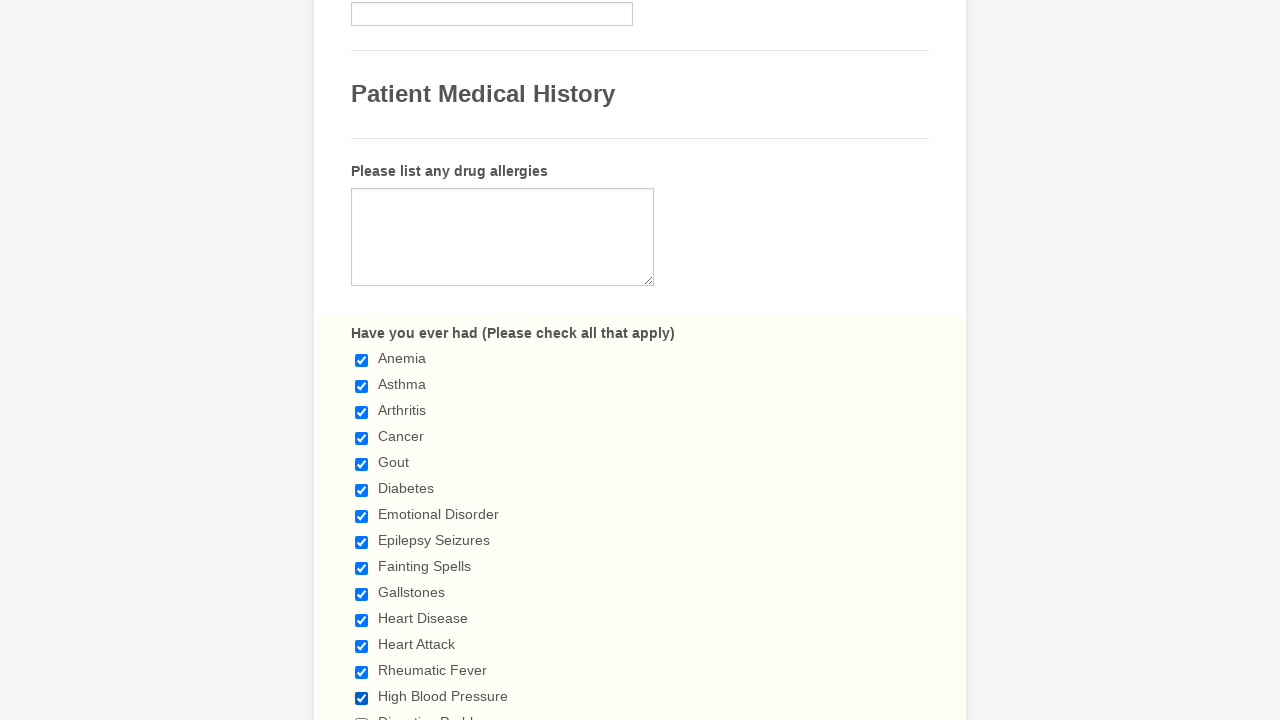

Clicked a checkbox to select it at (362, 714) on xpath=//input[@type='checkbox'] >> nth=14
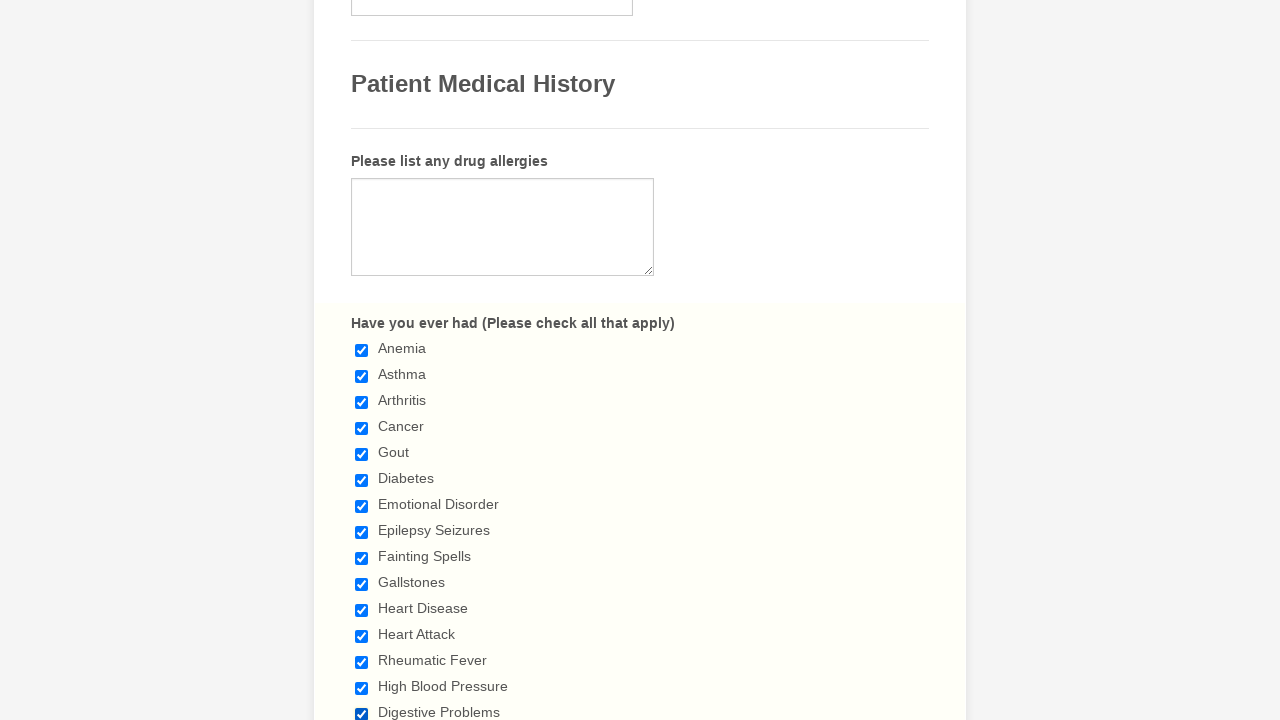

Clicked a checkbox to select it at (362, 360) on xpath=//input[@type='checkbox'] >> nth=15
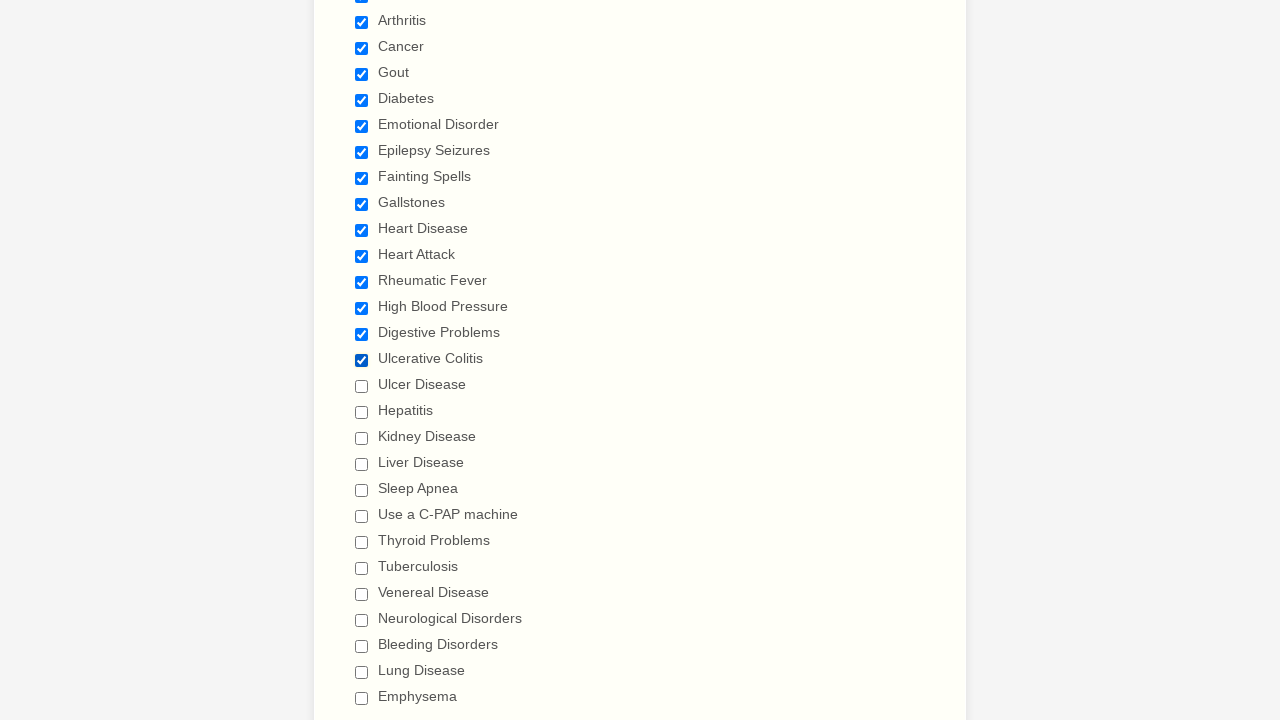

Clicked a checkbox to select it at (362, 386) on xpath=//input[@type='checkbox'] >> nth=16
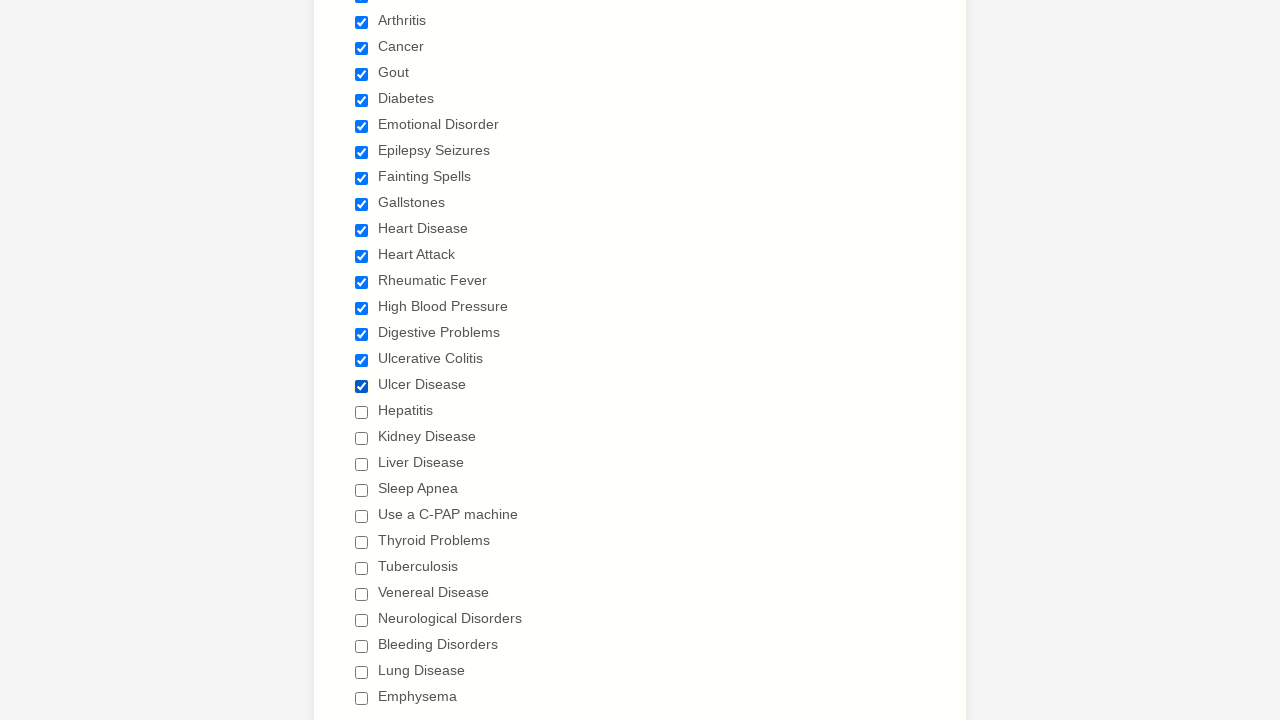

Clicked a checkbox to select it at (362, 412) on xpath=//input[@type='checkbox'] >> nth=17
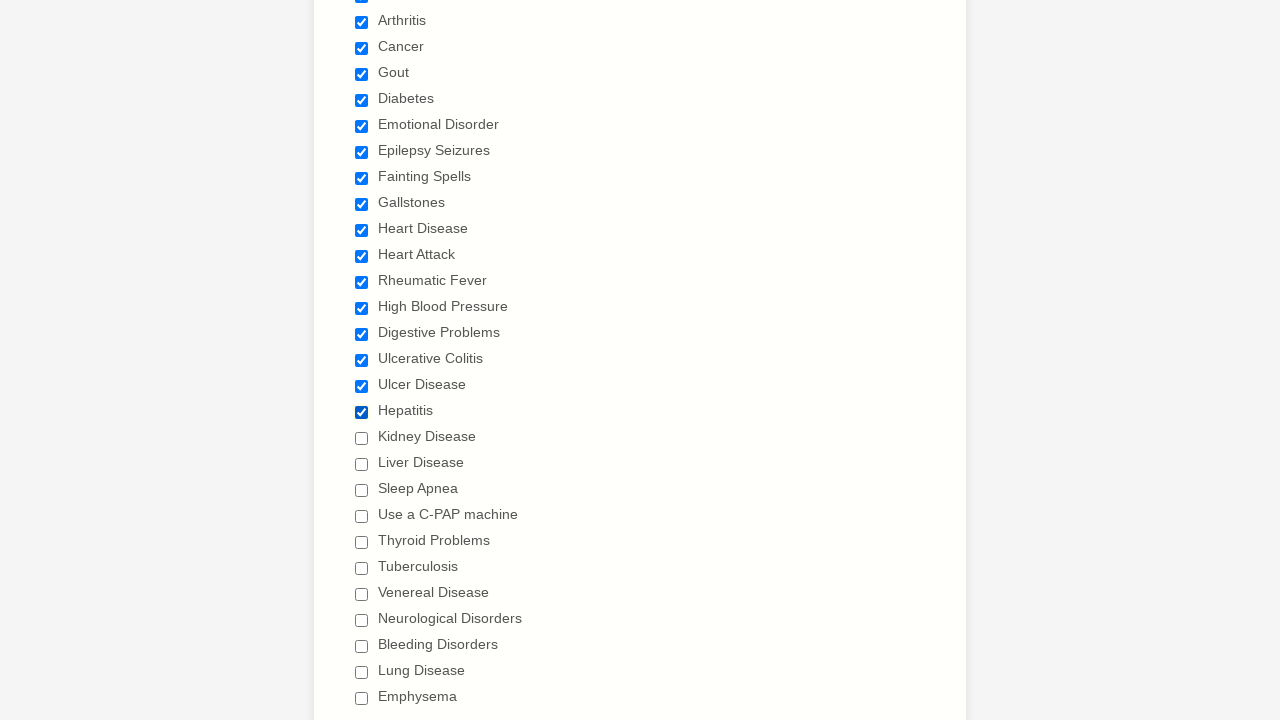

Clicked a checkbox to select it at (362, 438) on xpath=//input[@type='checkbox'] >> nth=18
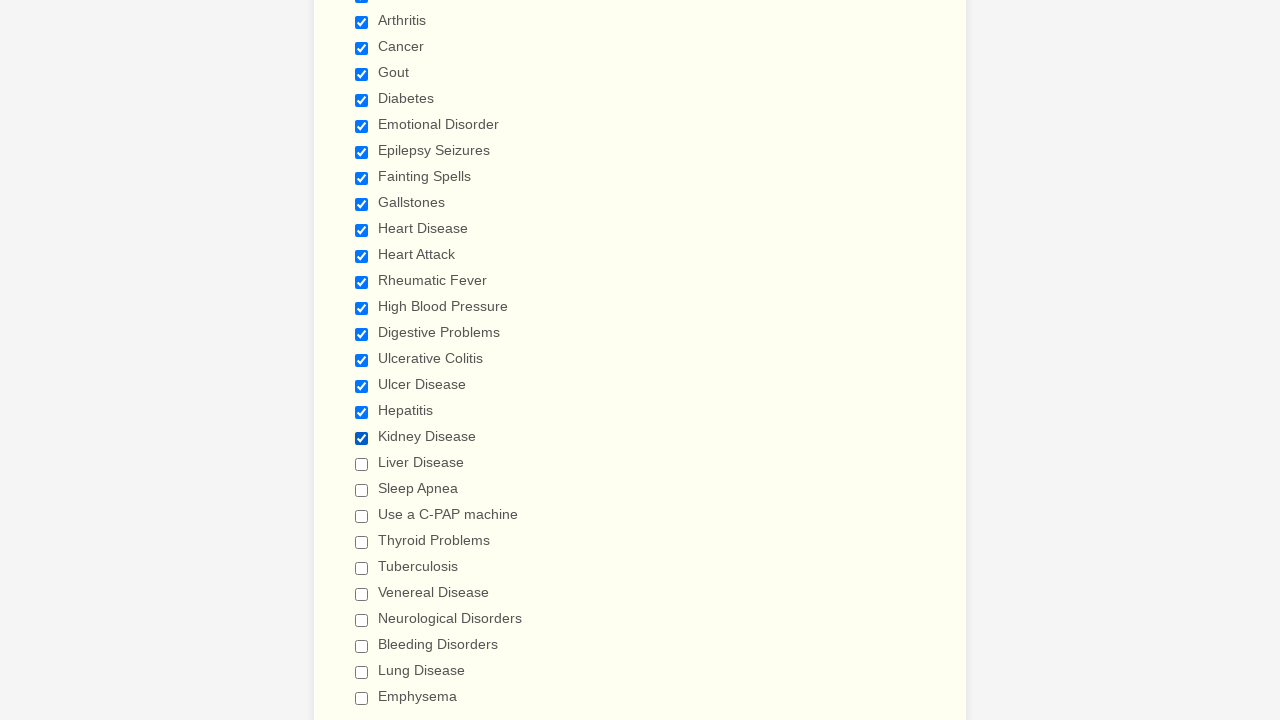

Clicked a checkbox to select it at (362, 464) on xpath=//input[@type='checkbox'] >> nth=19
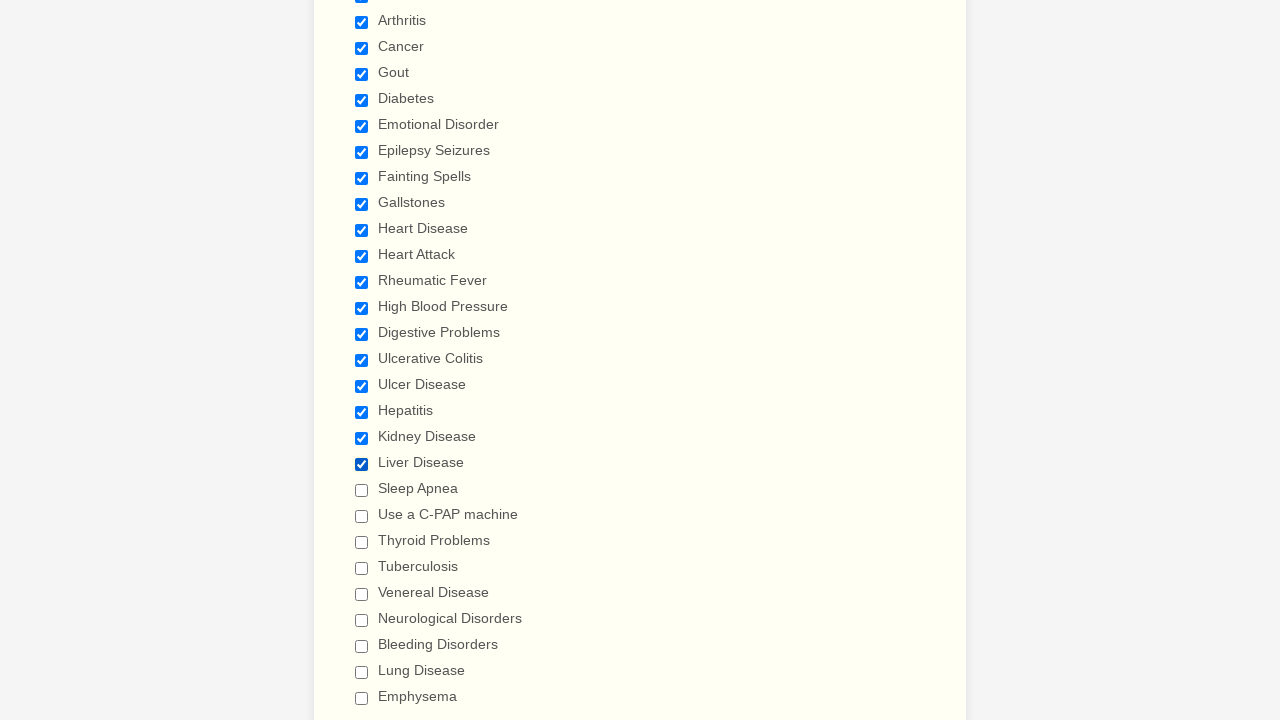

Clicked a checkbox to select it at (362, 490) on xpath=//input[@type='checkbox'] >> nth=20
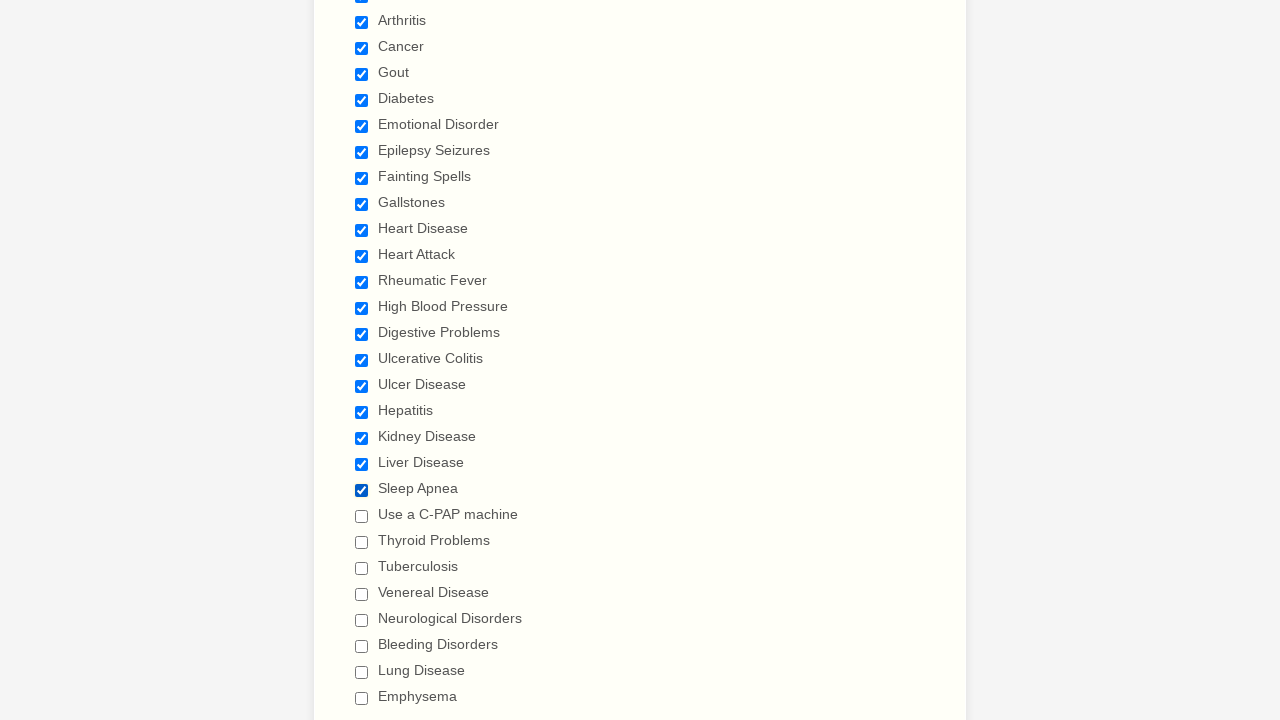

Clicked a checkbox to select it at (362, 516) on xpath=//input[@type='checkbox'] >> nth=21
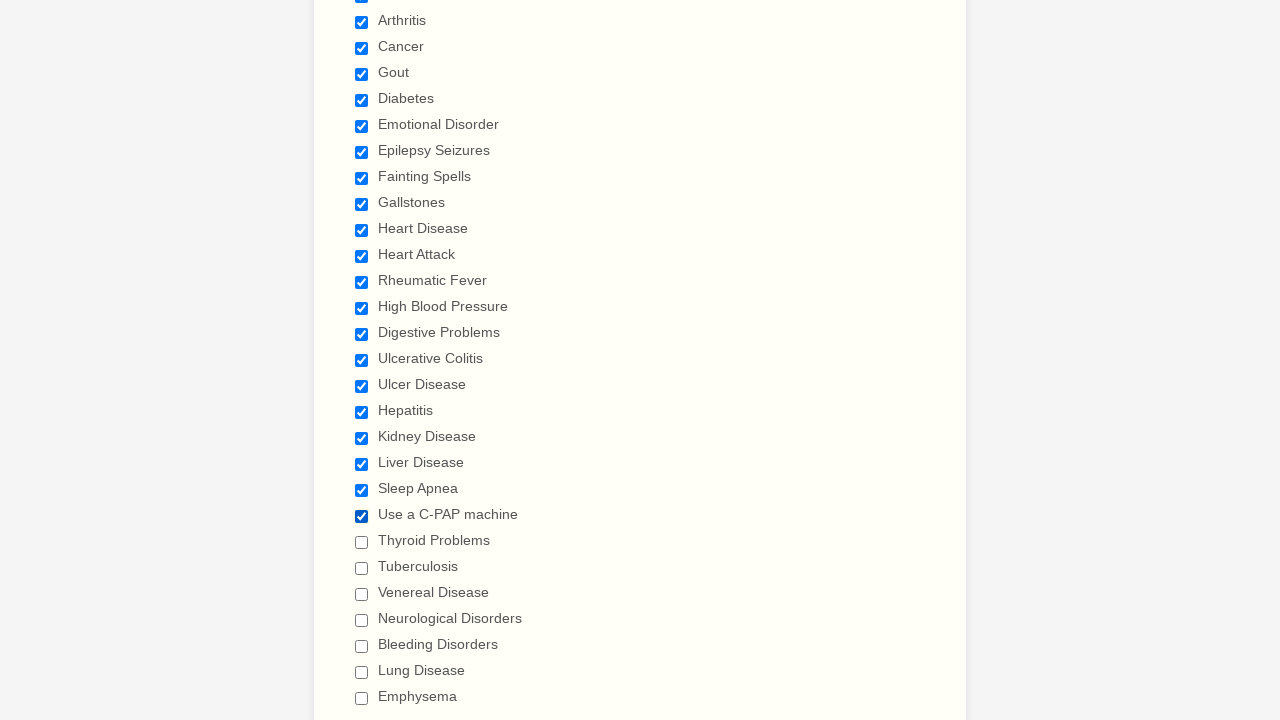

Clicked a checkbox to select it at (362, 542) on xpath=//input[@type='checkbox'] >> nth=22
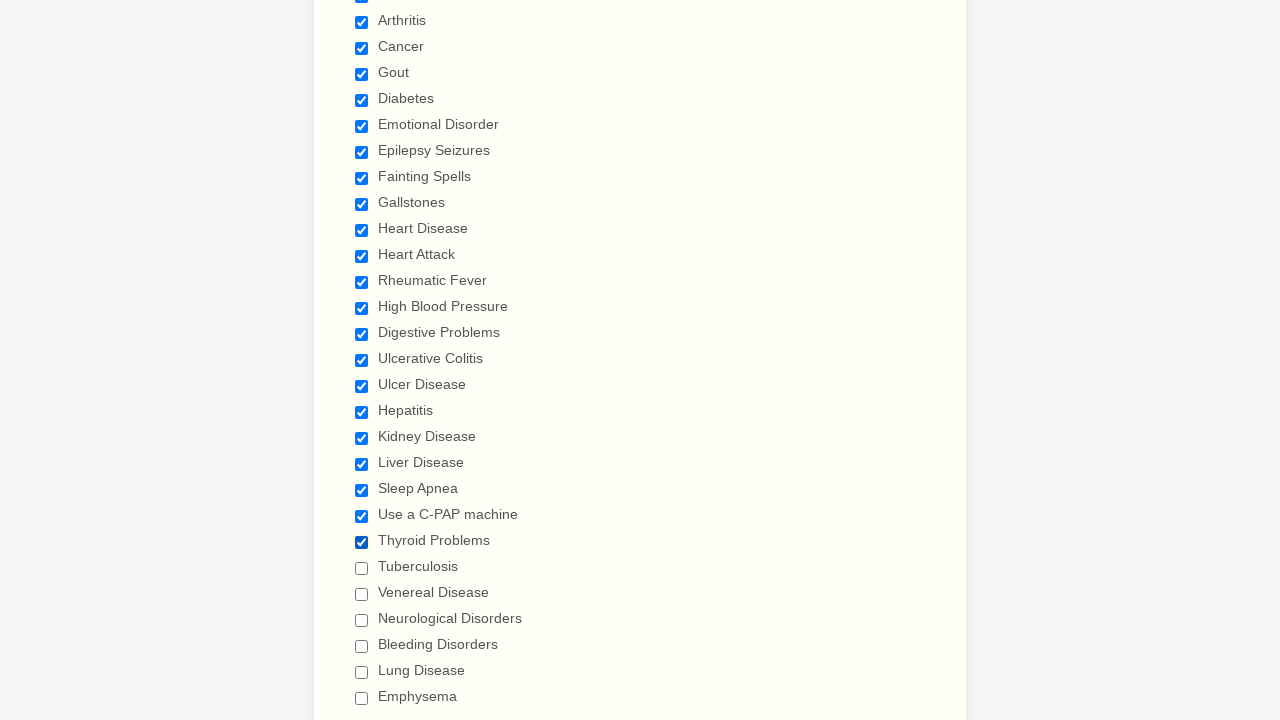

Clicked a checkbox to select it at (362, 568) on xpath=//input[@type='checkbox'] >> nth=23
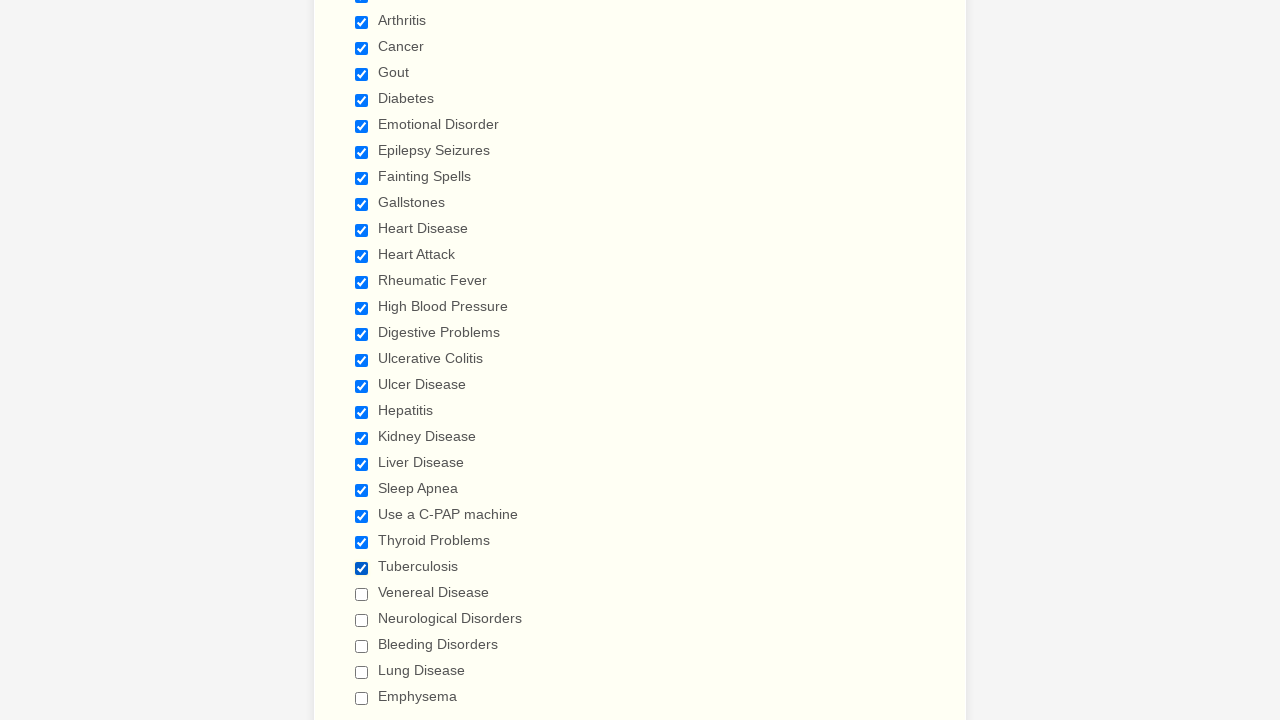

Clicked a checkbox to select it at (362, 594) on xpath=//input[@type='checkbox'] >> nth=24
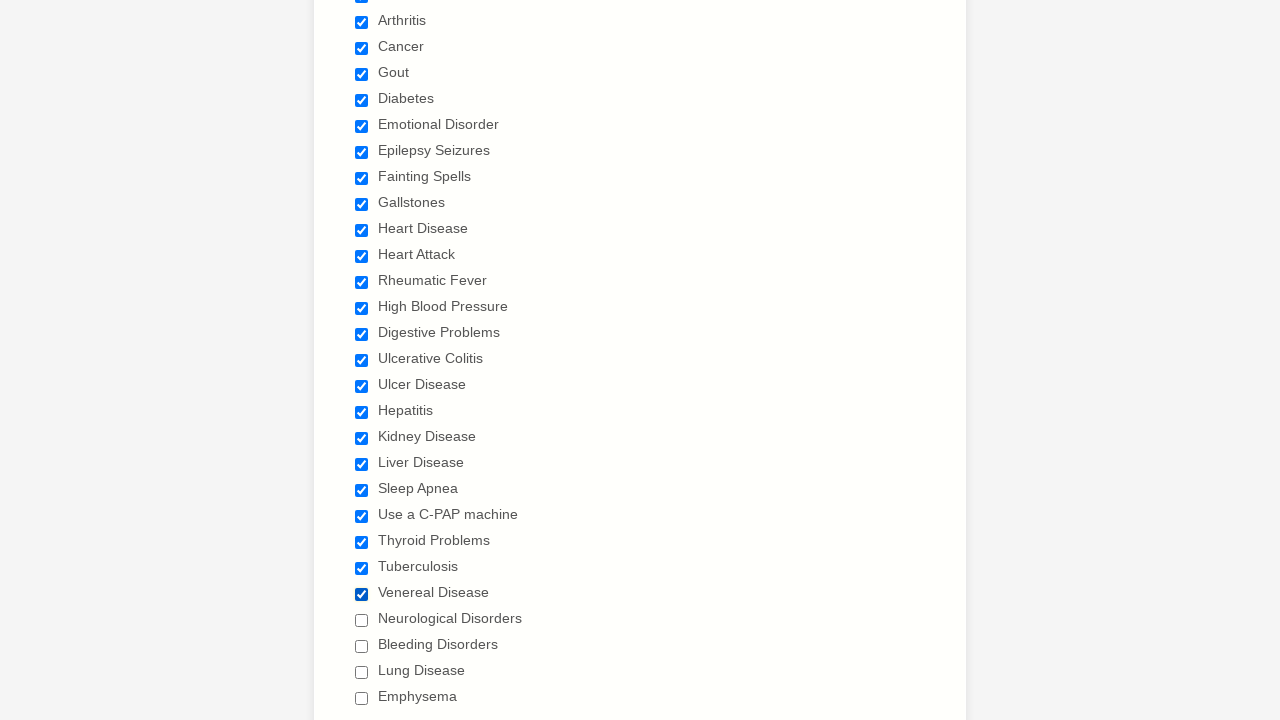

Clicked a checkbox to select it at (362, 620) on xpath=//input[@type='checkbox'] >> nth=25
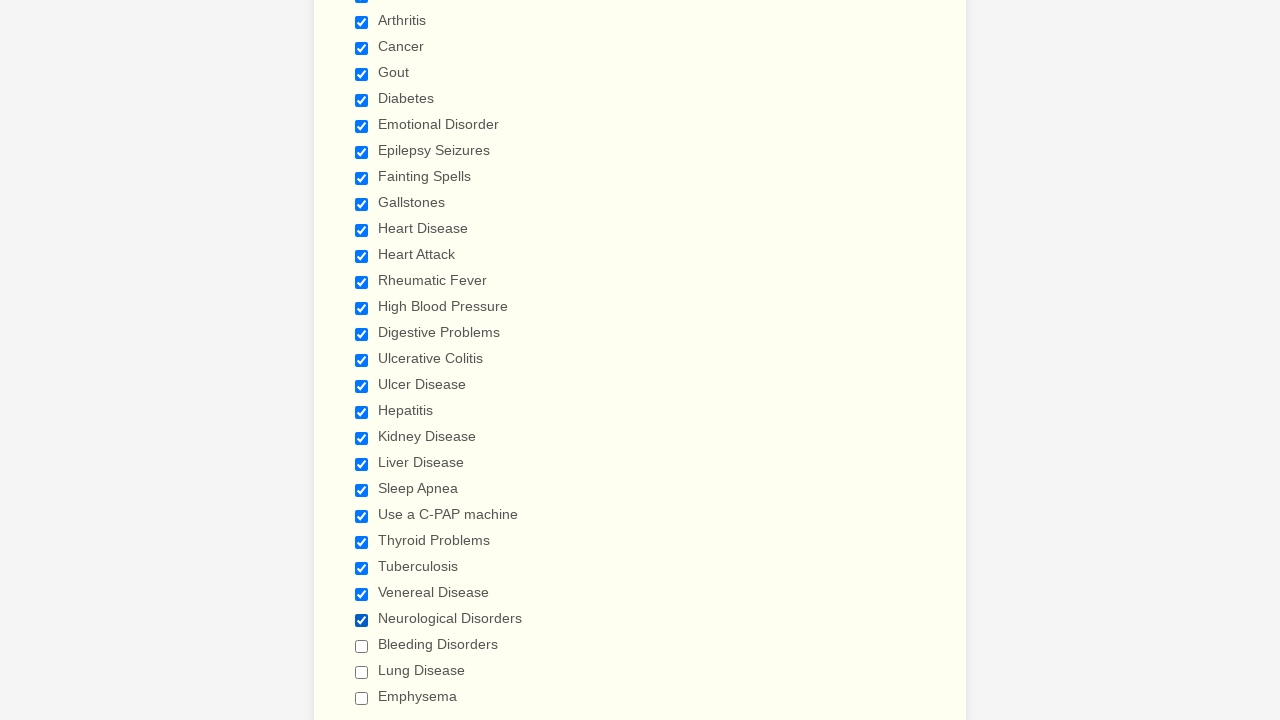

Clicked a checkbox to select it at (362, 646) on xpath=//input[@type='checkbox'] >> nth=26
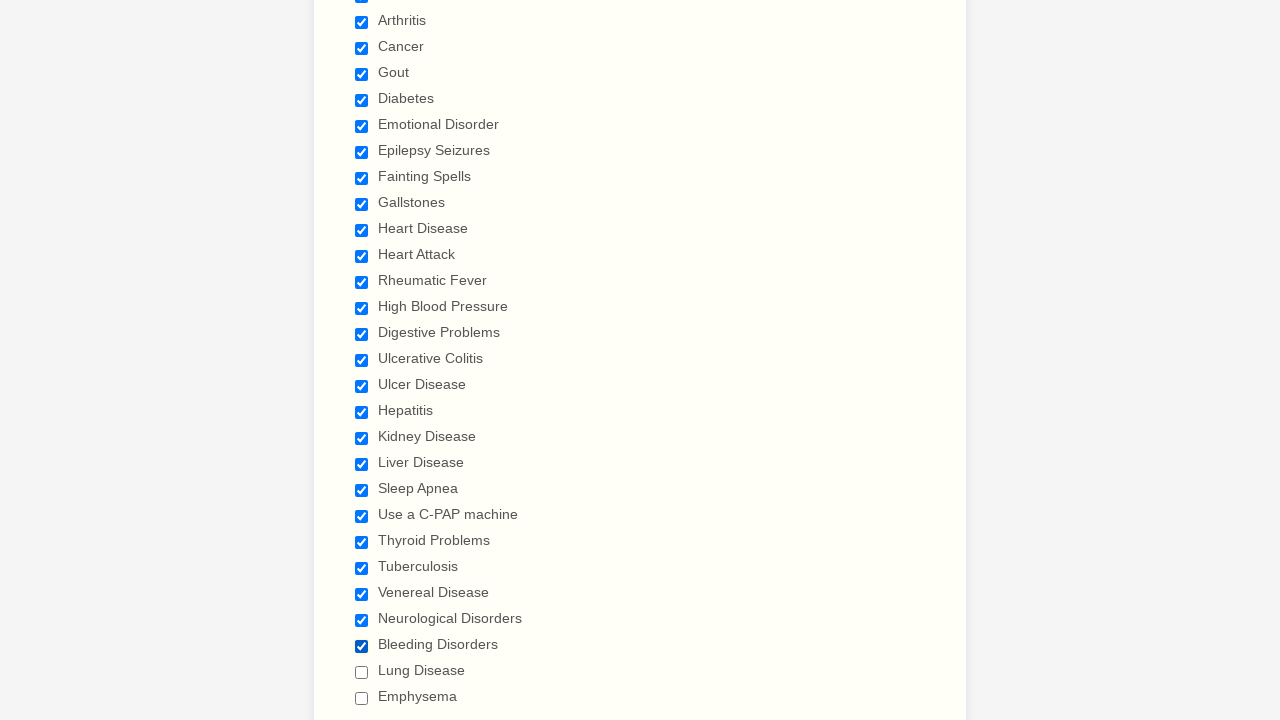

Clicked a checkbox to select it at (362, 672) on xpath=//input[@type='checkbox'] >> nth=27
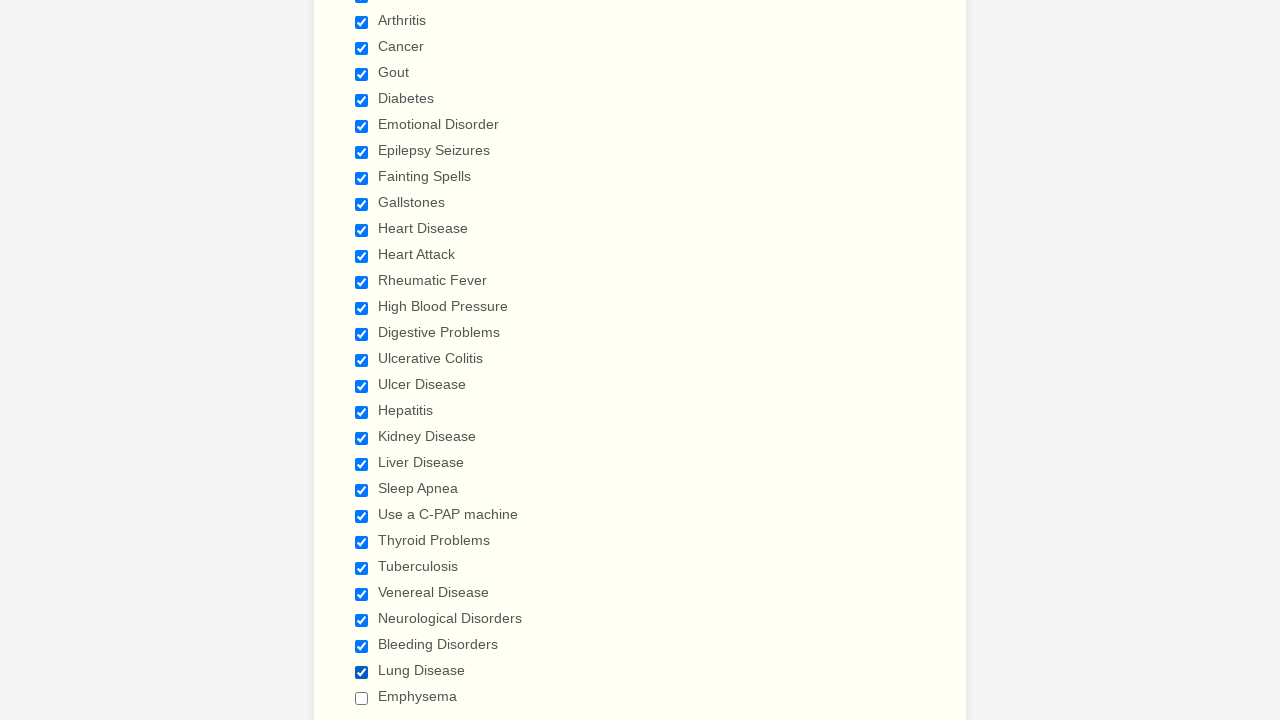

Clicked a checkbox to select it at (362, 698) on xpath=//input[@type='checkbox'] >> nth=28
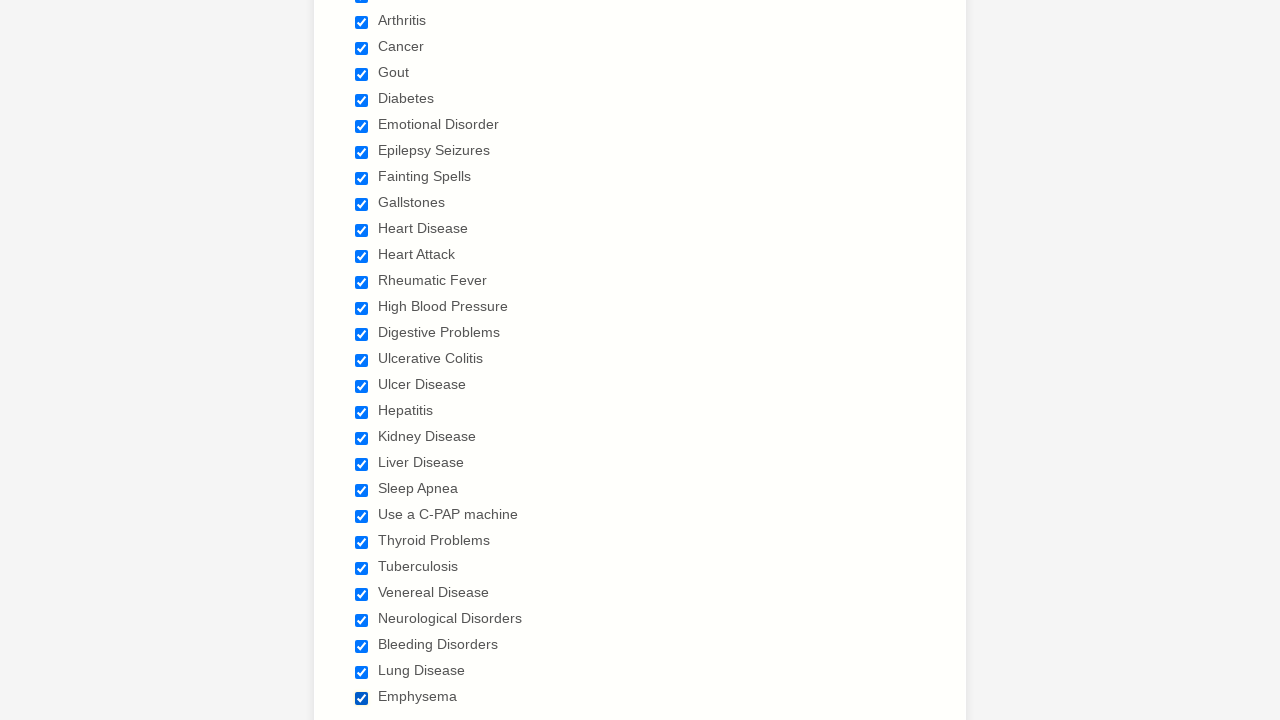

Verified checkbox state: True
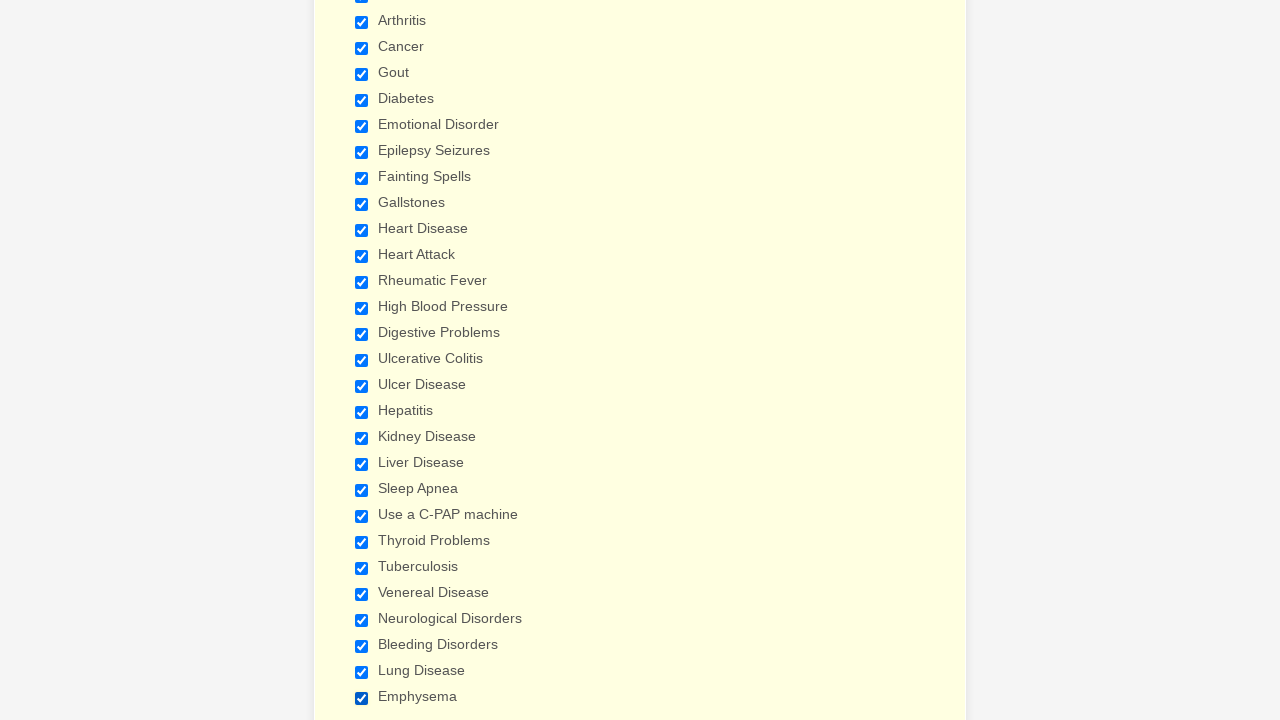

Verified checkbox state: True
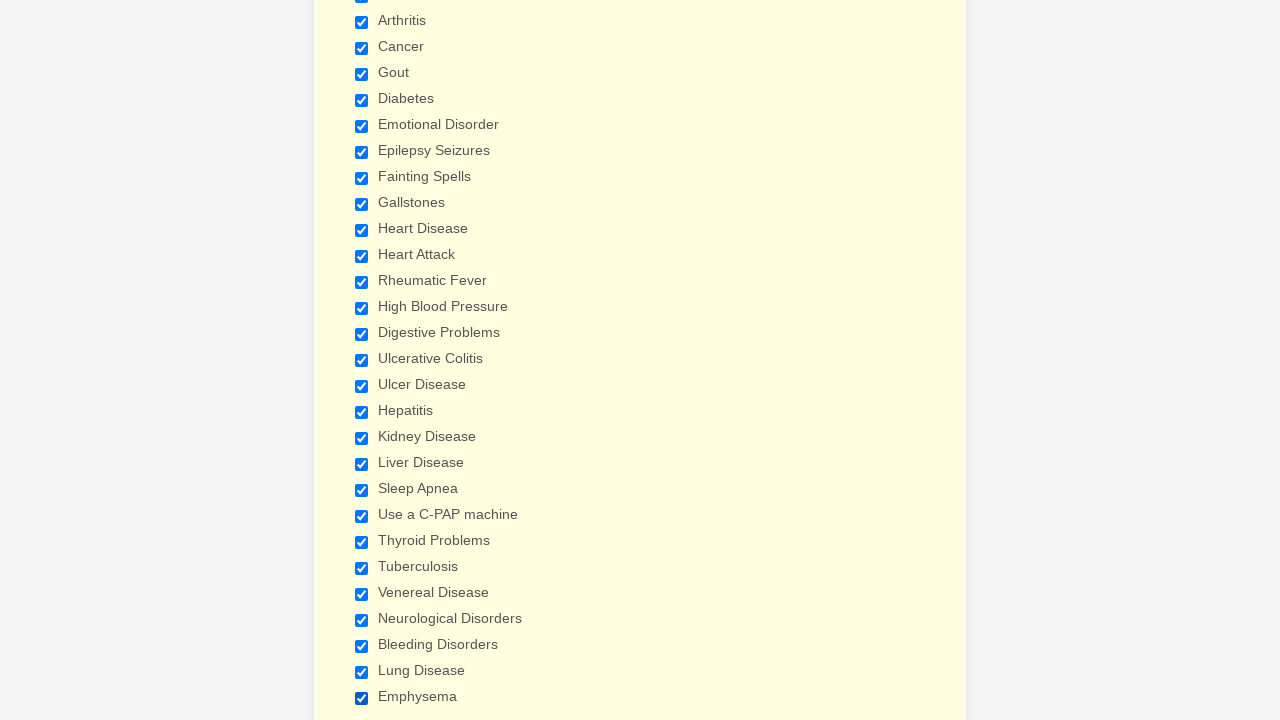

Verified checkbox state: True
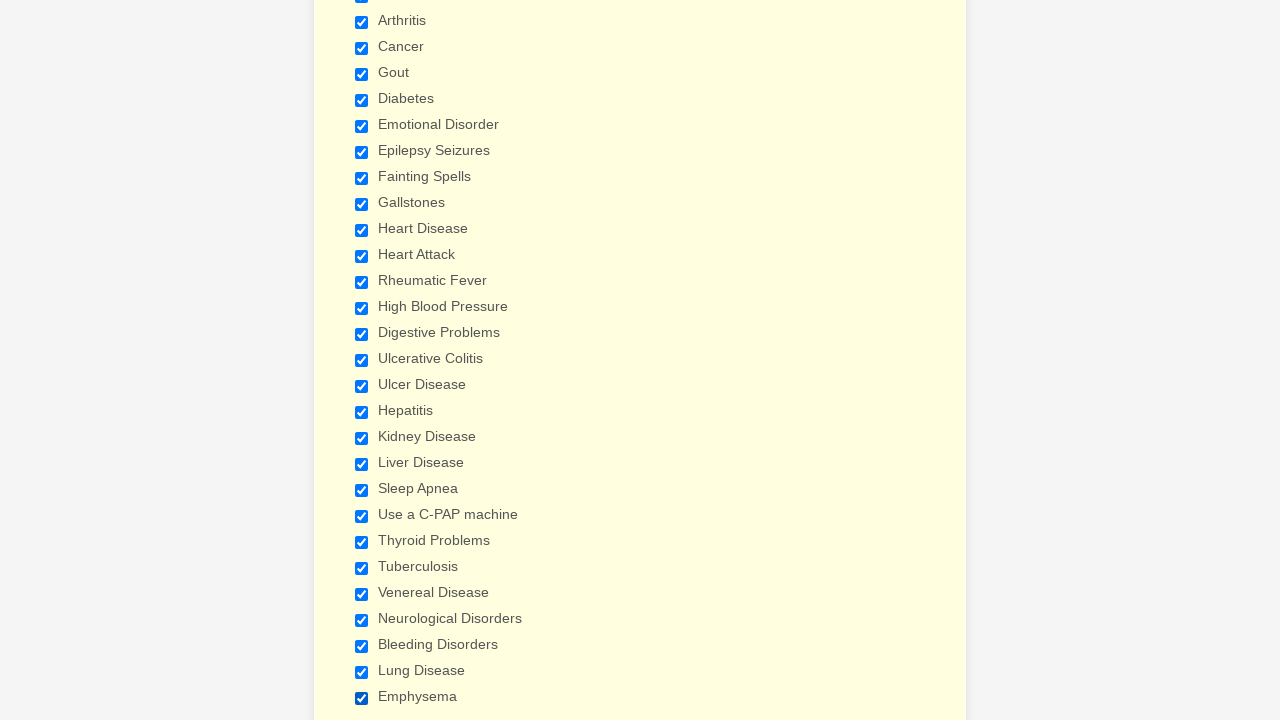

Verified checkbox state: True
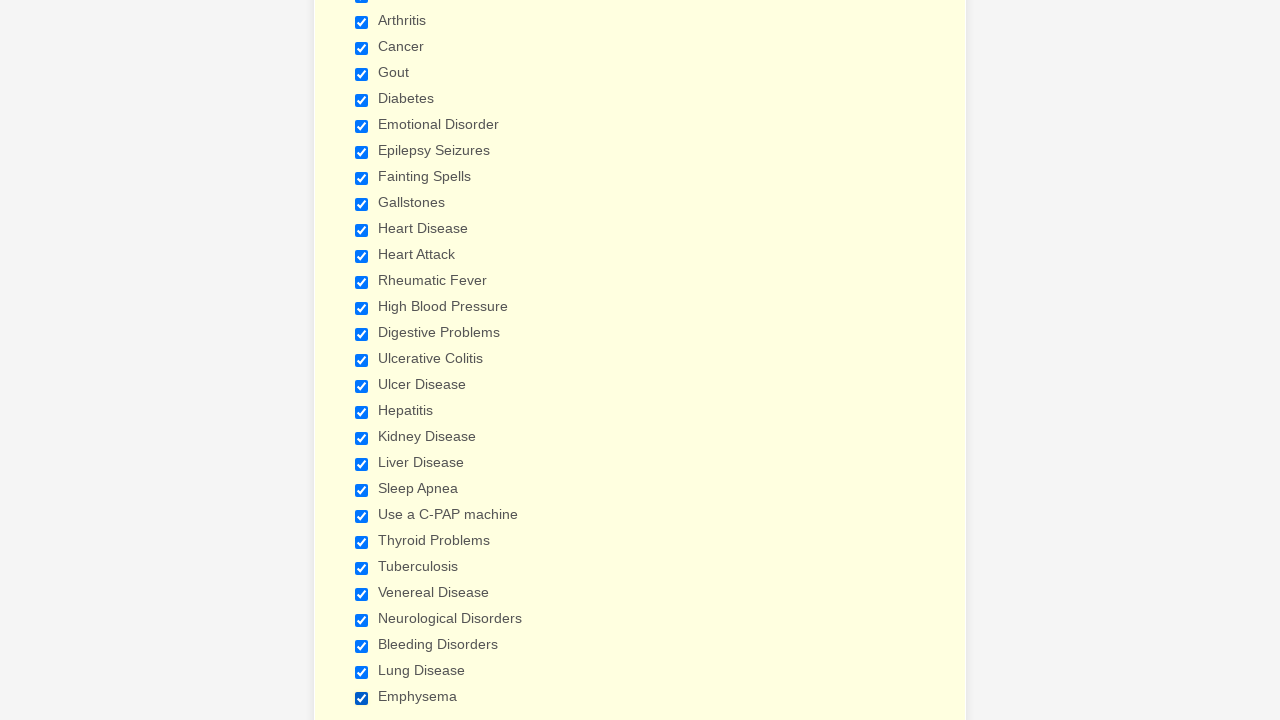

Verified checkbox state: True
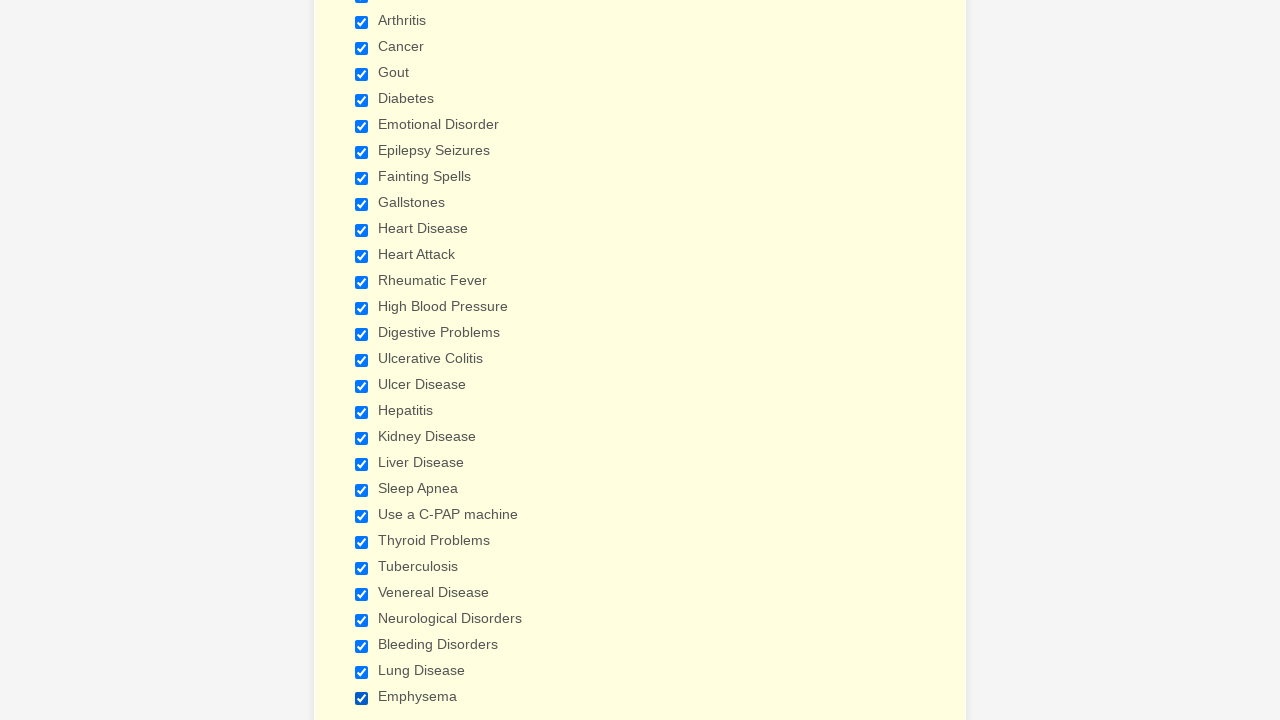

Verified checkbox state: True
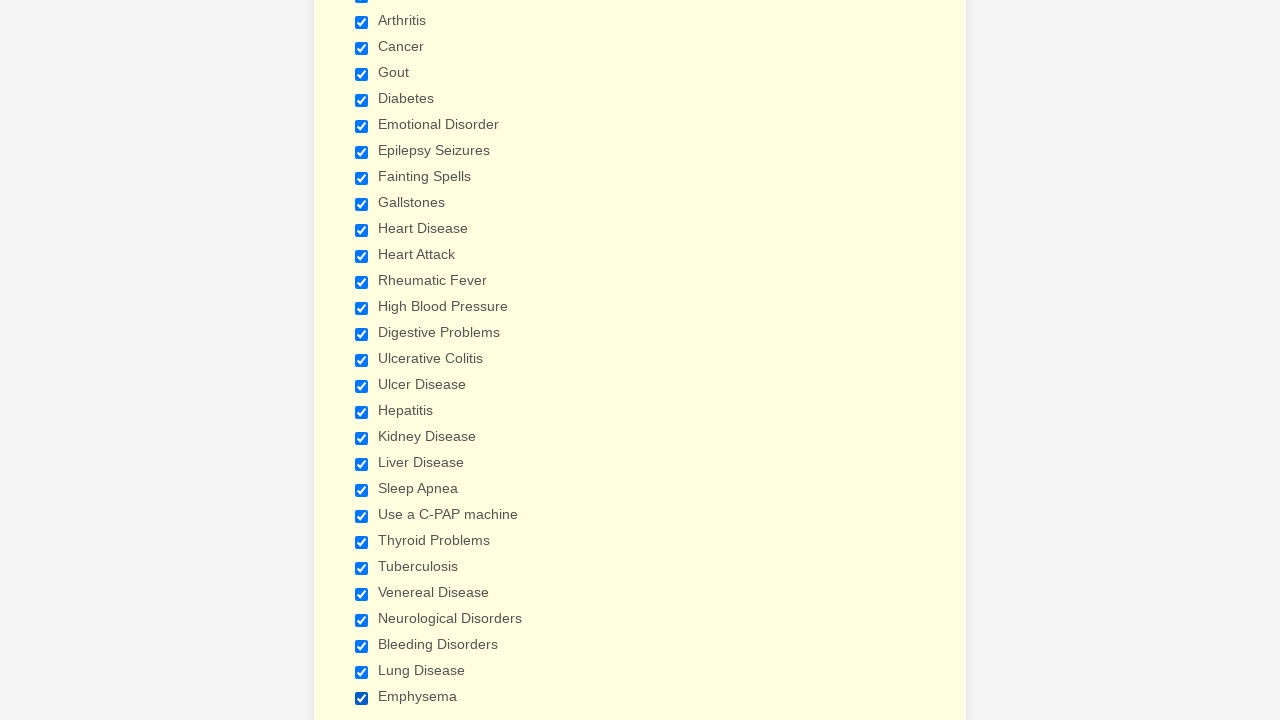

Verified checkbox state: True
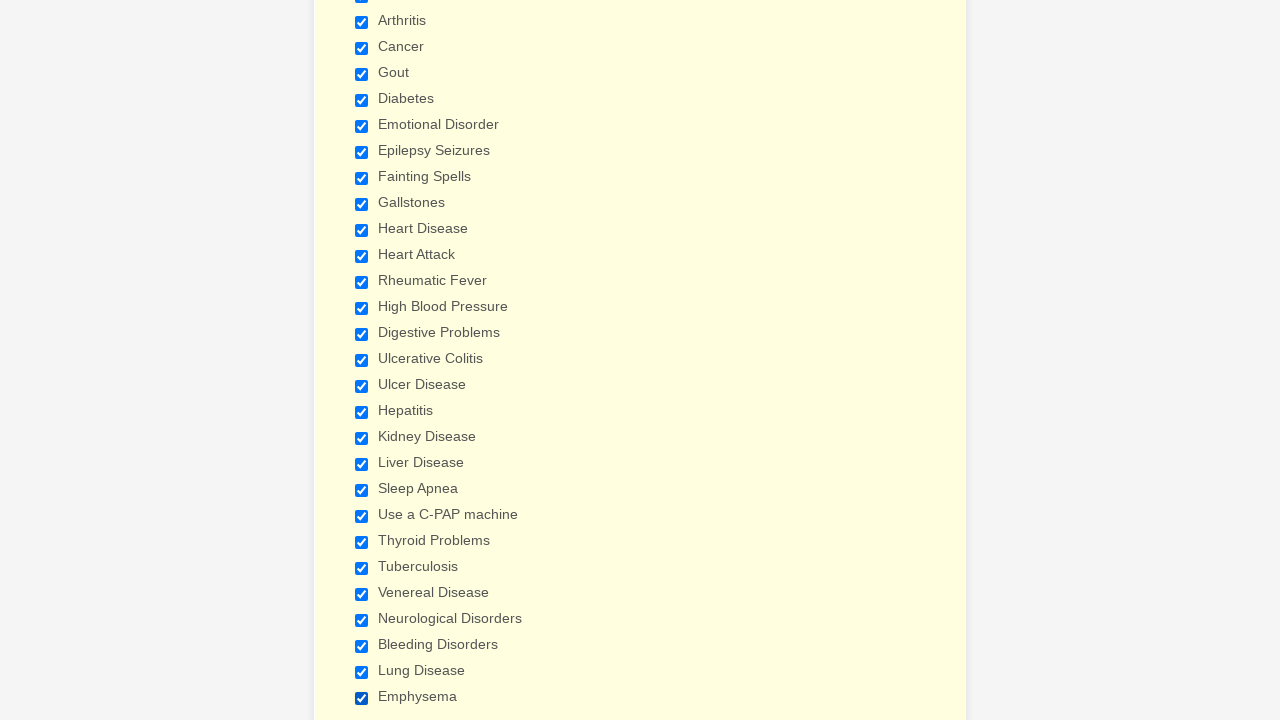

Verified checkbox state: True
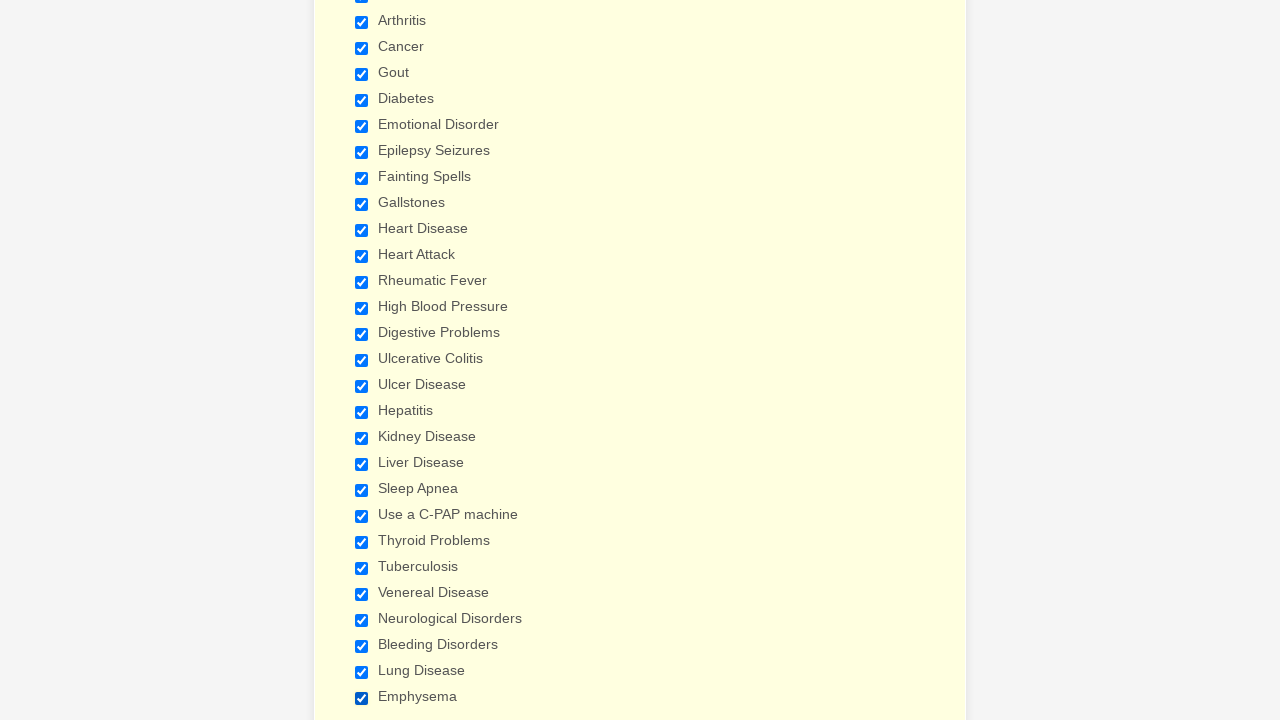

Verified checkbox state: True
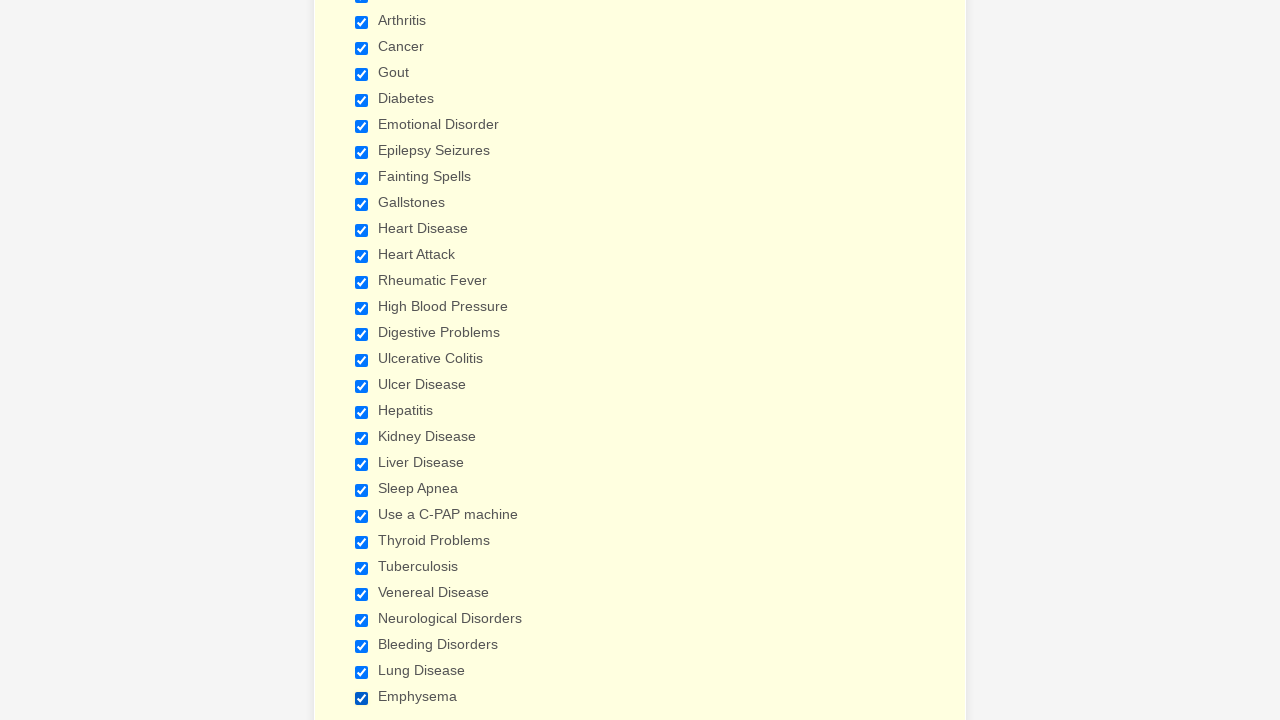

Verified checkbox state: True
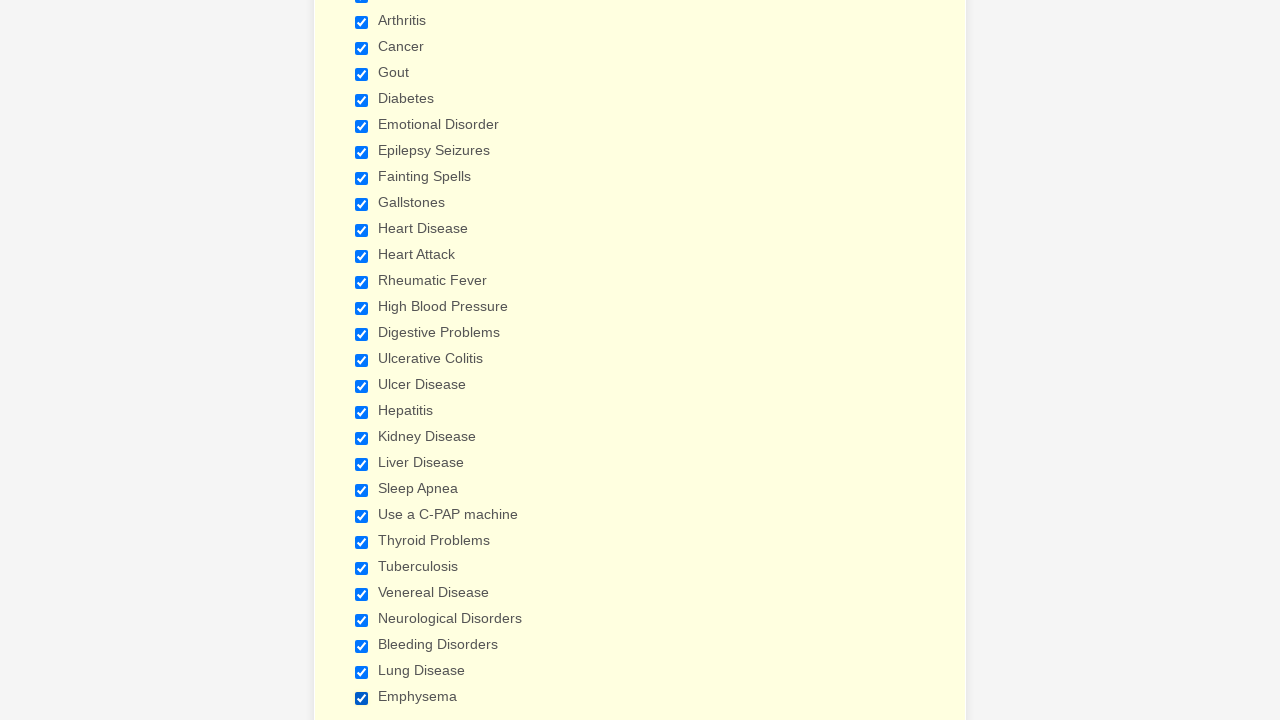

Verified checkbox state: True
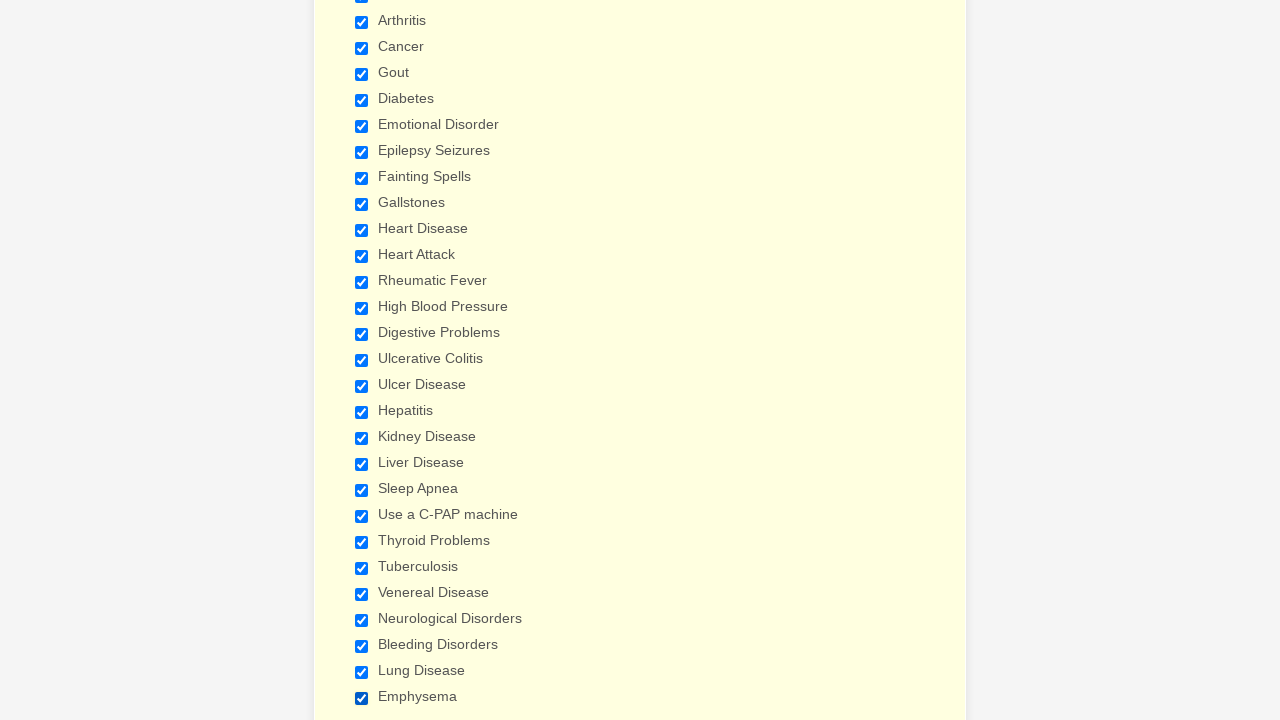

Verified checkbox state: True
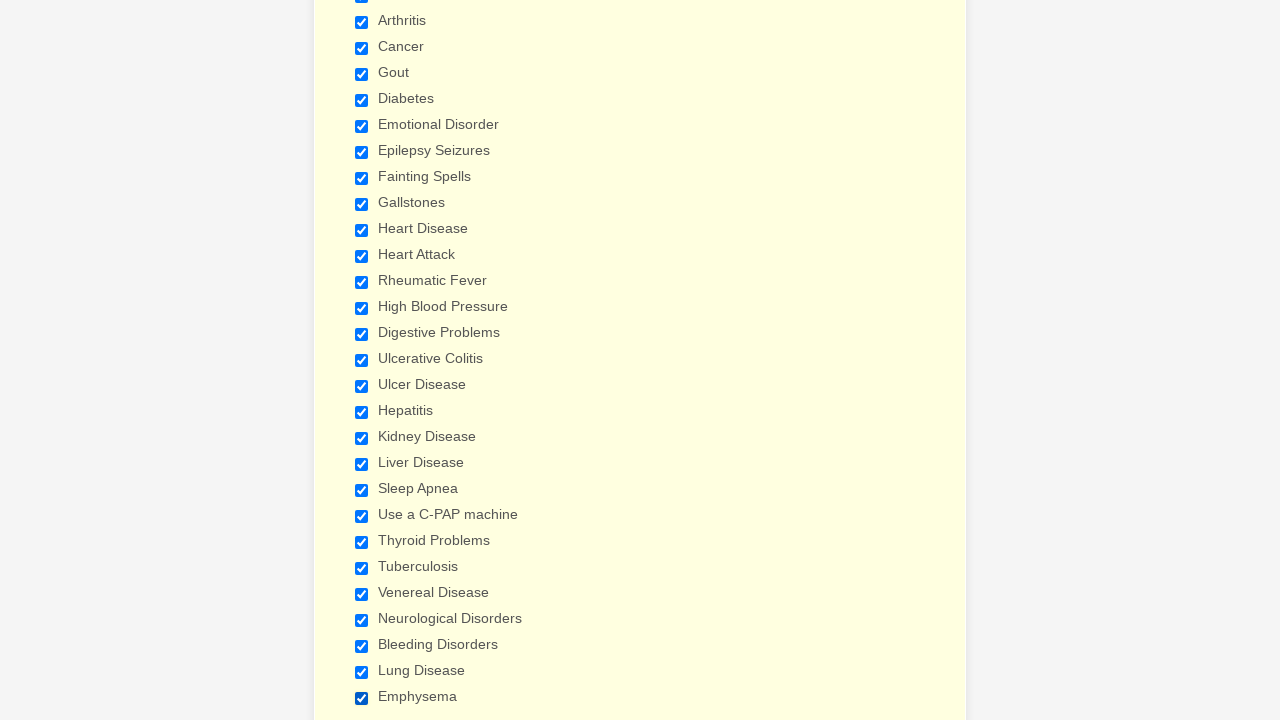

Verified checkbox state: True
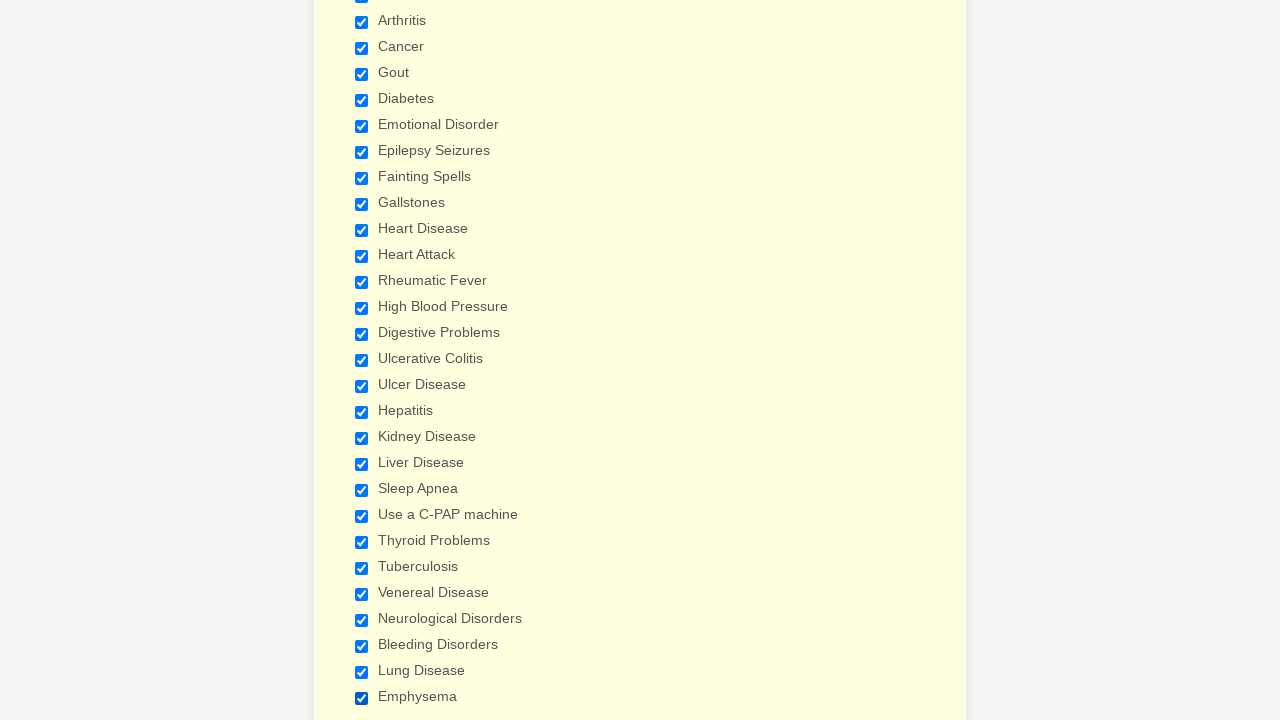

Verified checkbox state: True
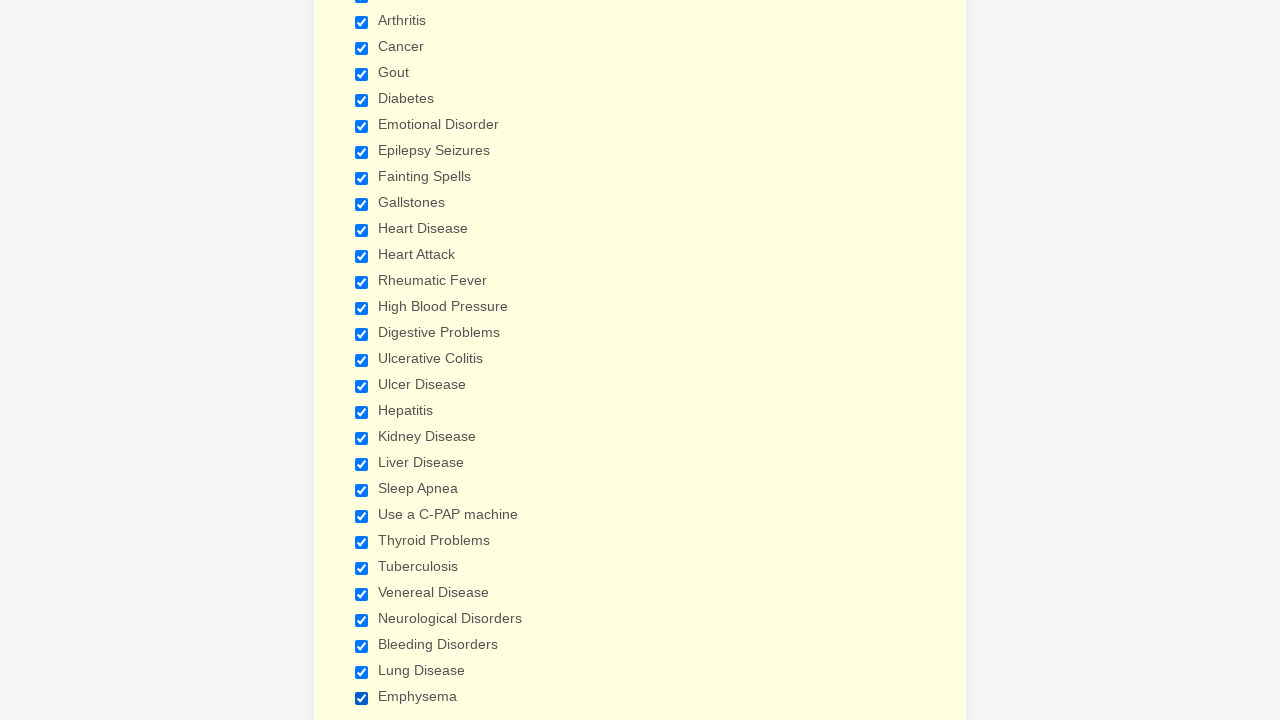

Verified checkbox state: True
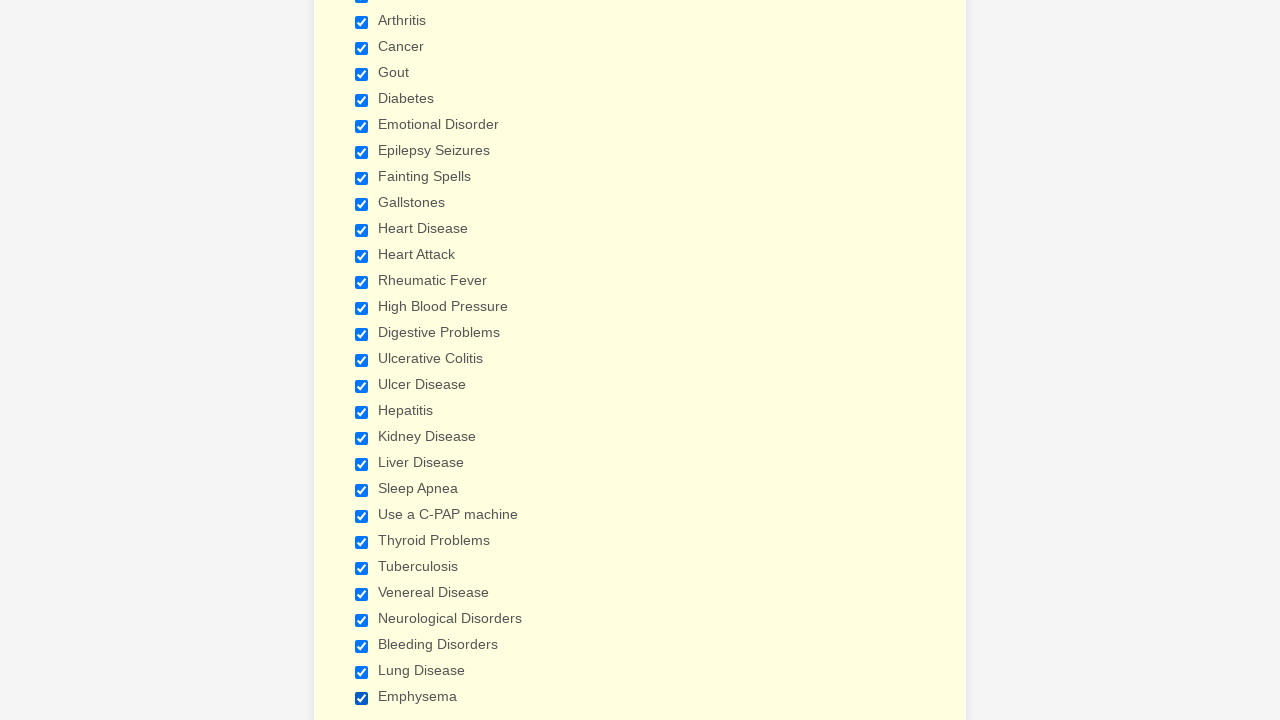

Verified checkbox state: True
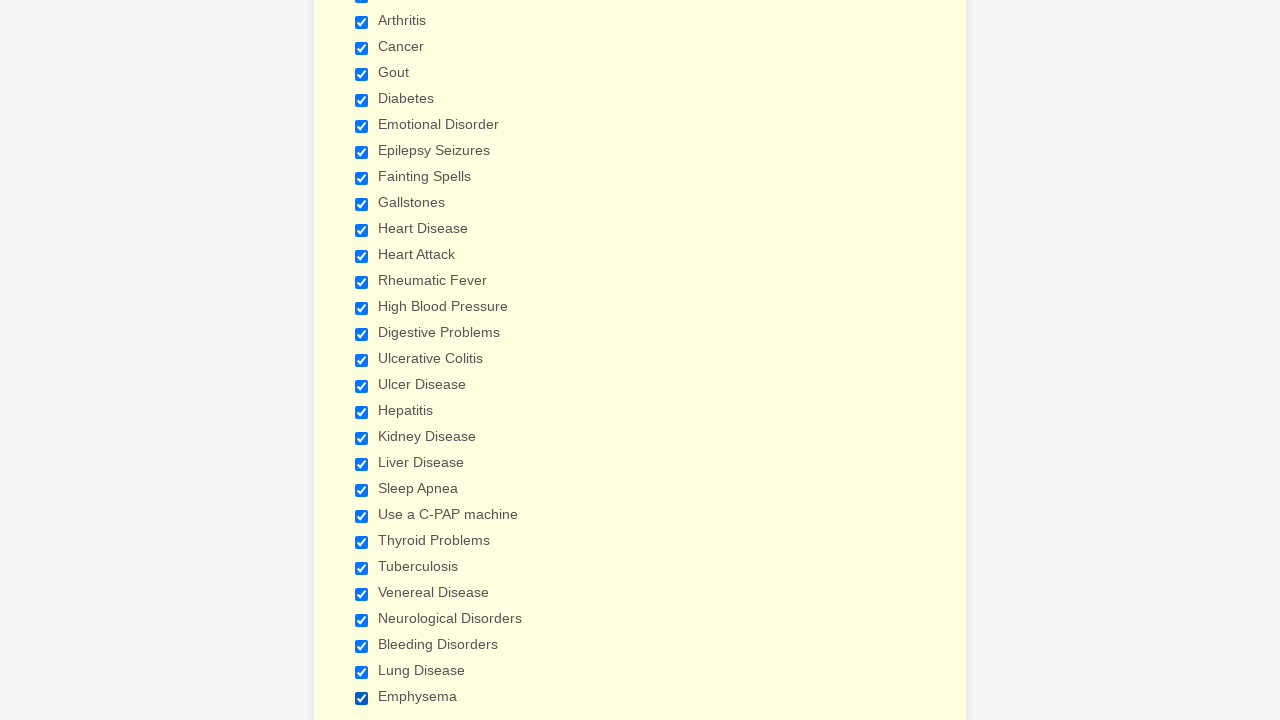

Verified checkbox state: True
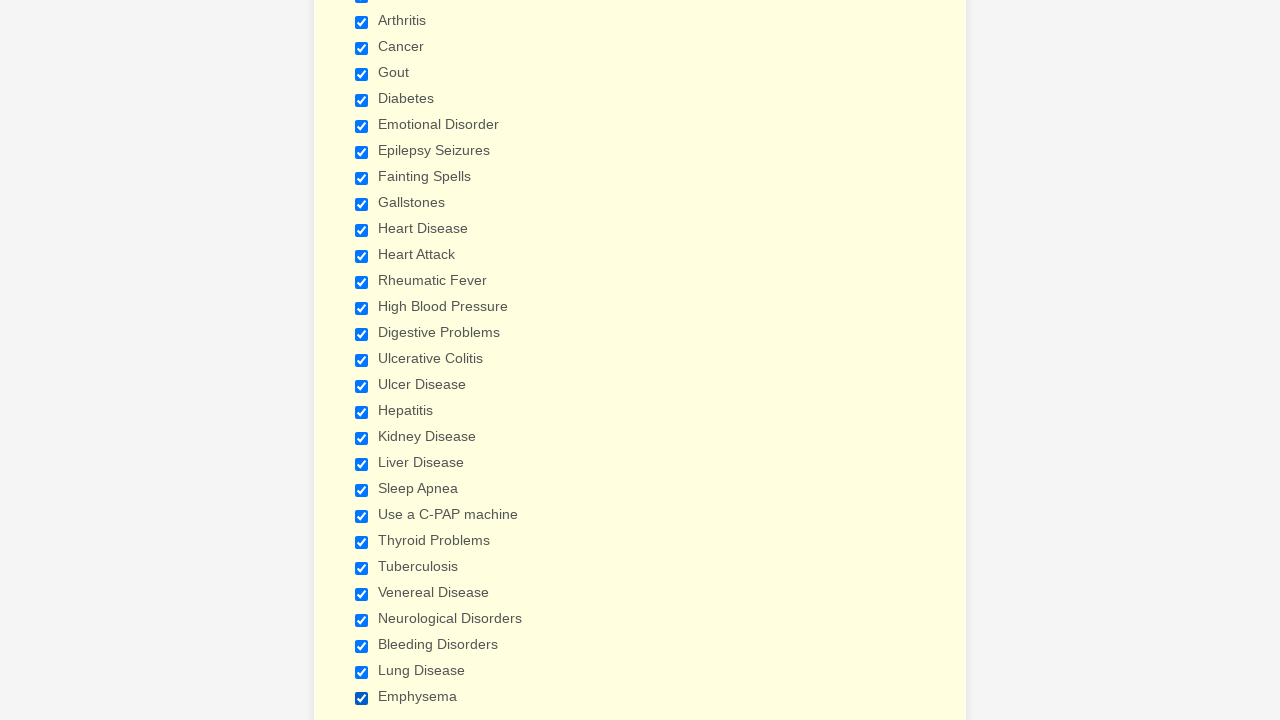

Verified checkbox state: True
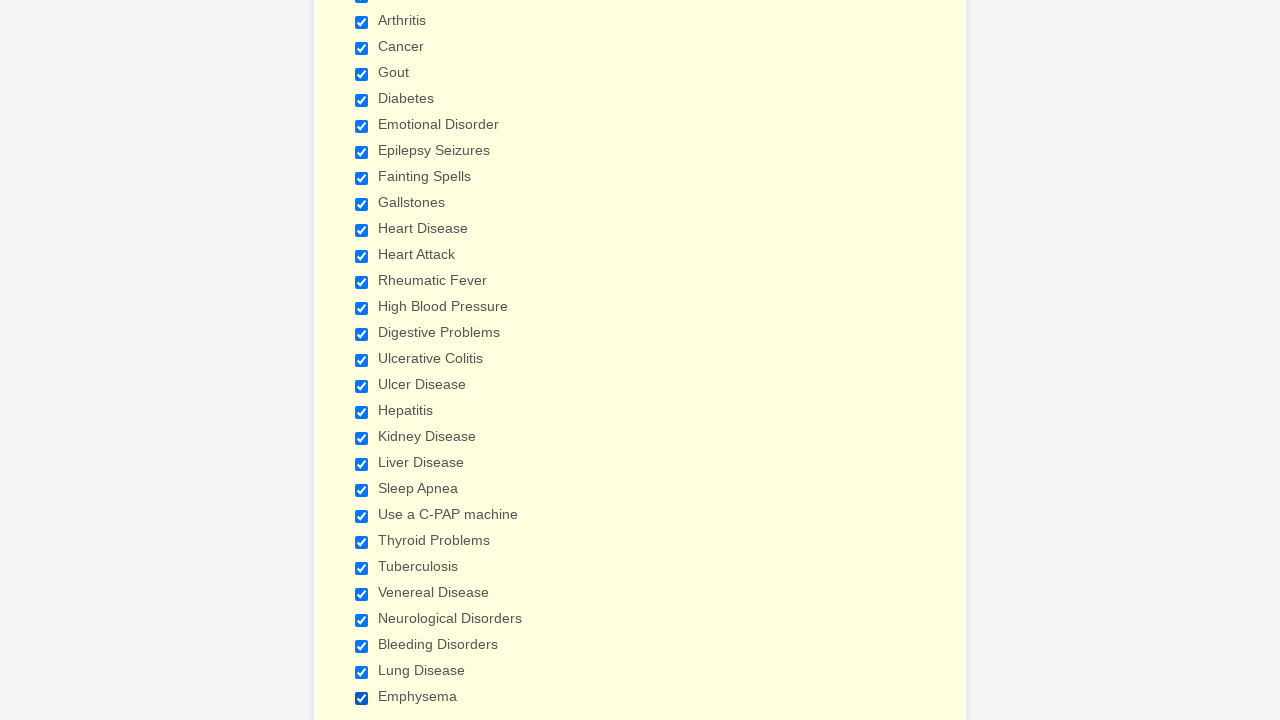

Verified checkbox state: True
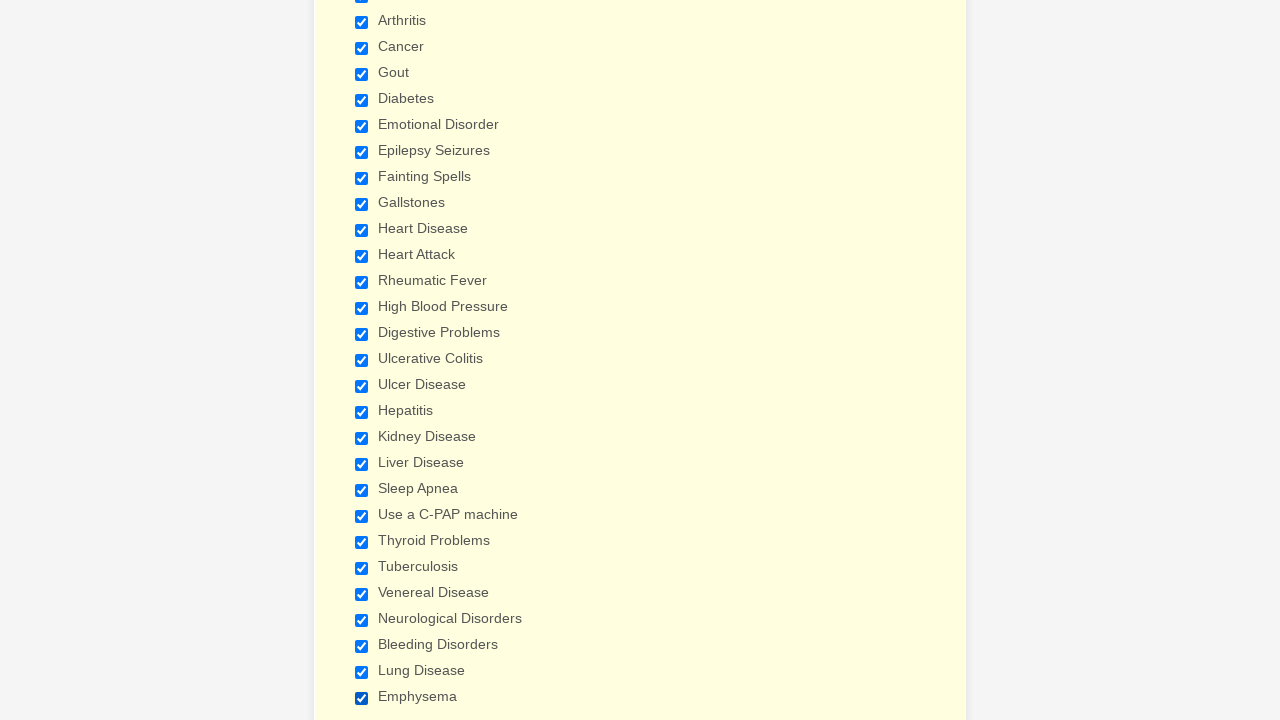

Verified checkbox state: True
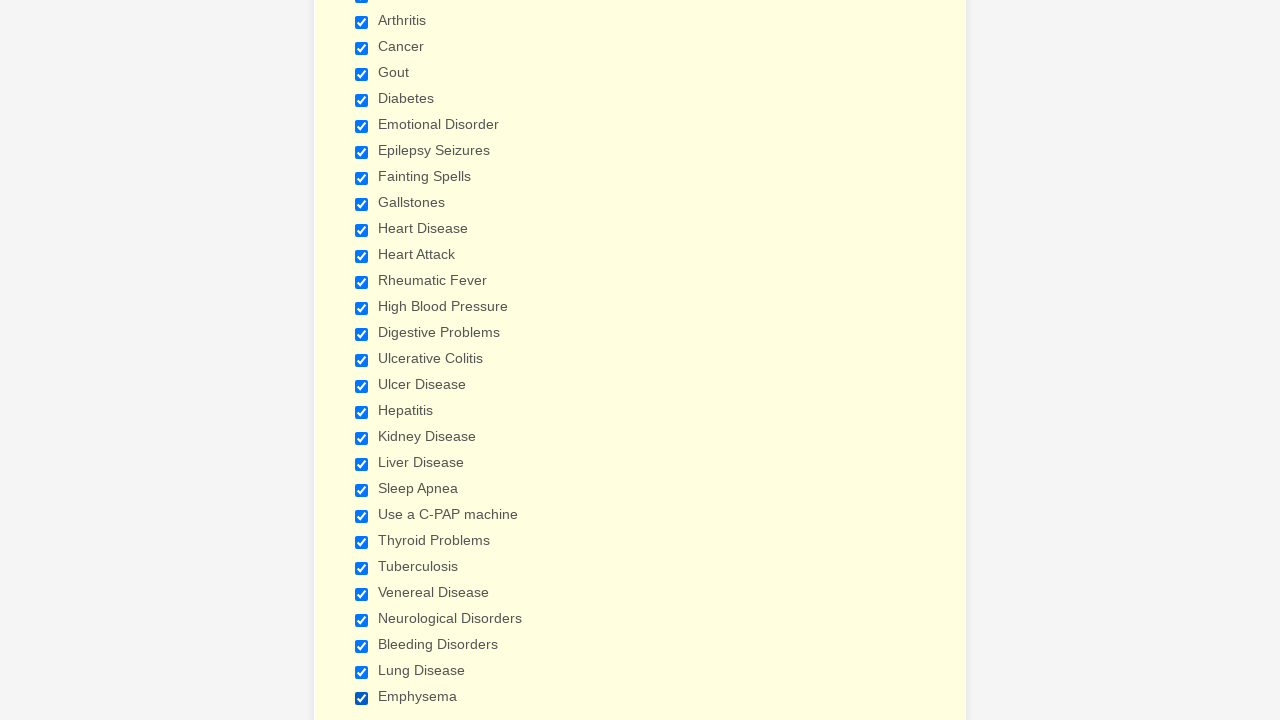

Verified checkbox state: True
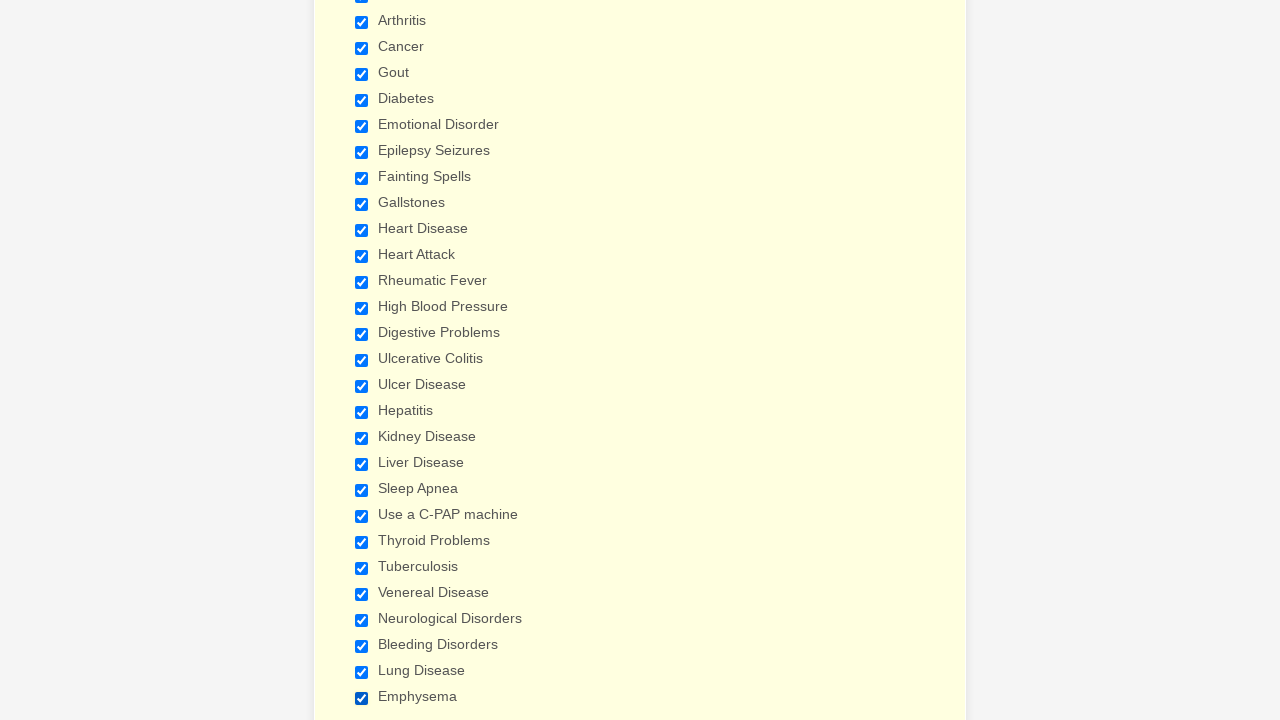

Verified checkbox state: True
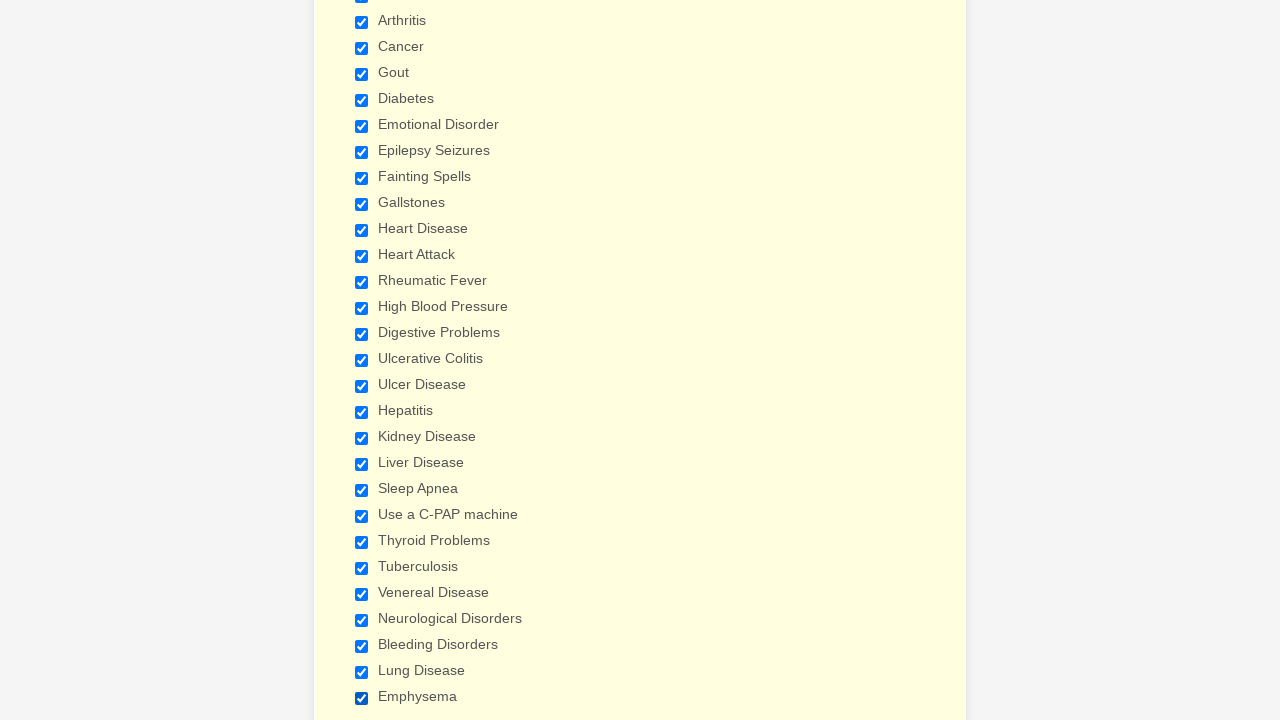

Verified checkbox state: True
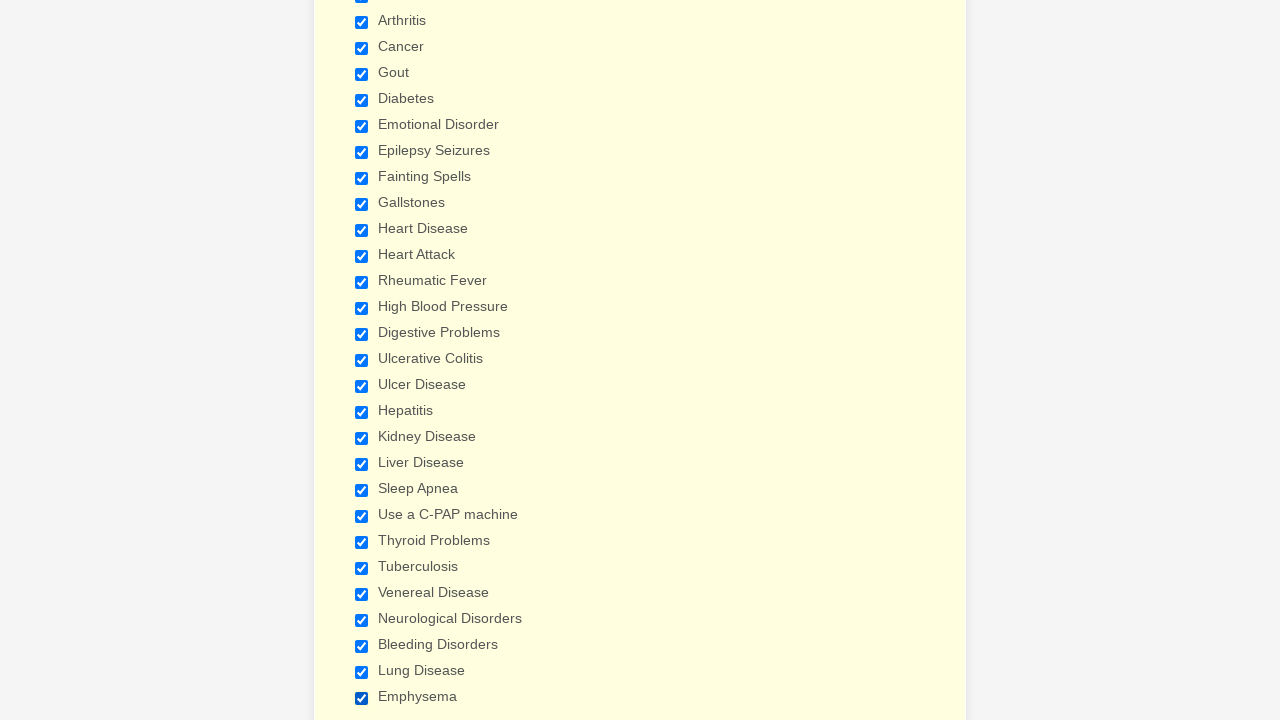

Verified checkbox state: True
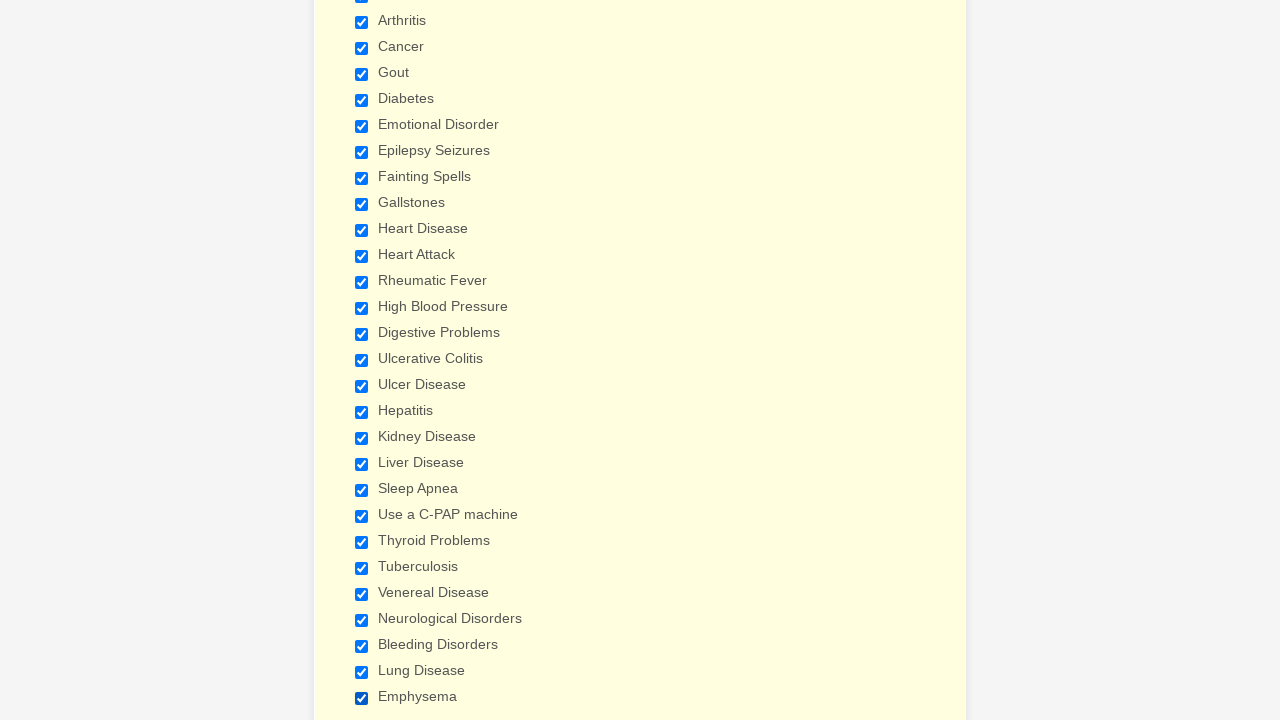

Verified checkbox state: True
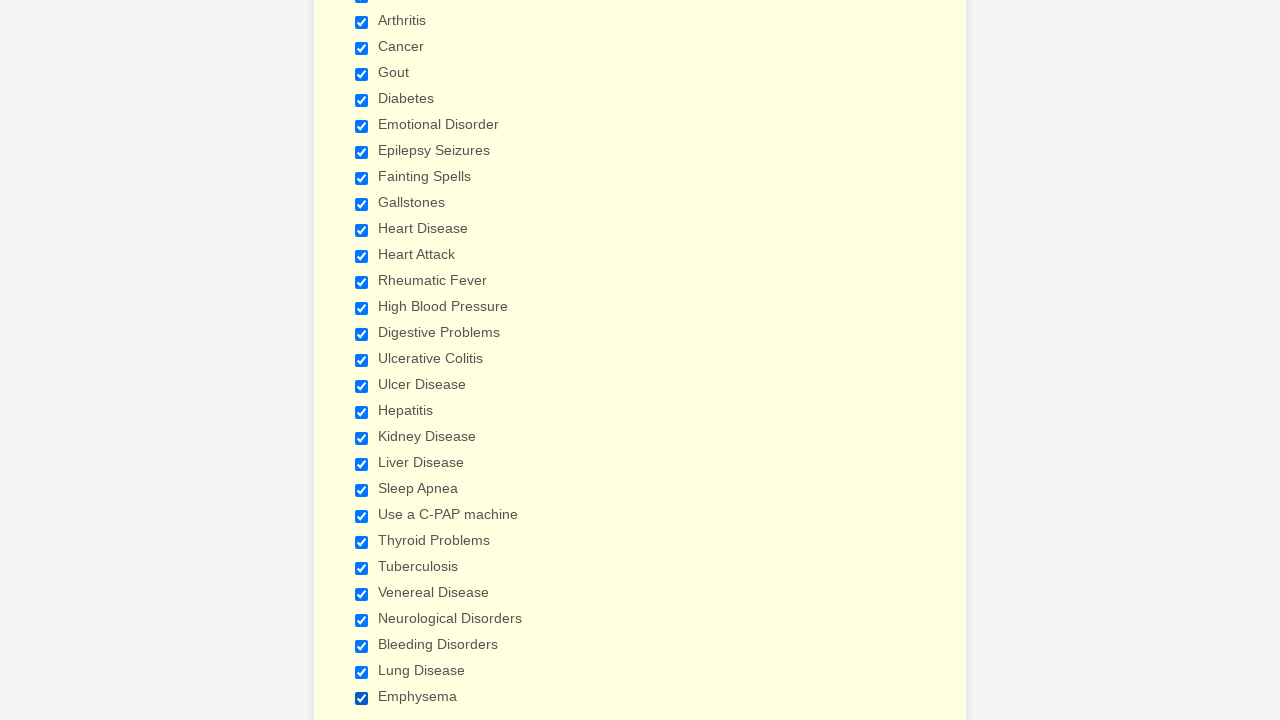

Verified checkbox state: True
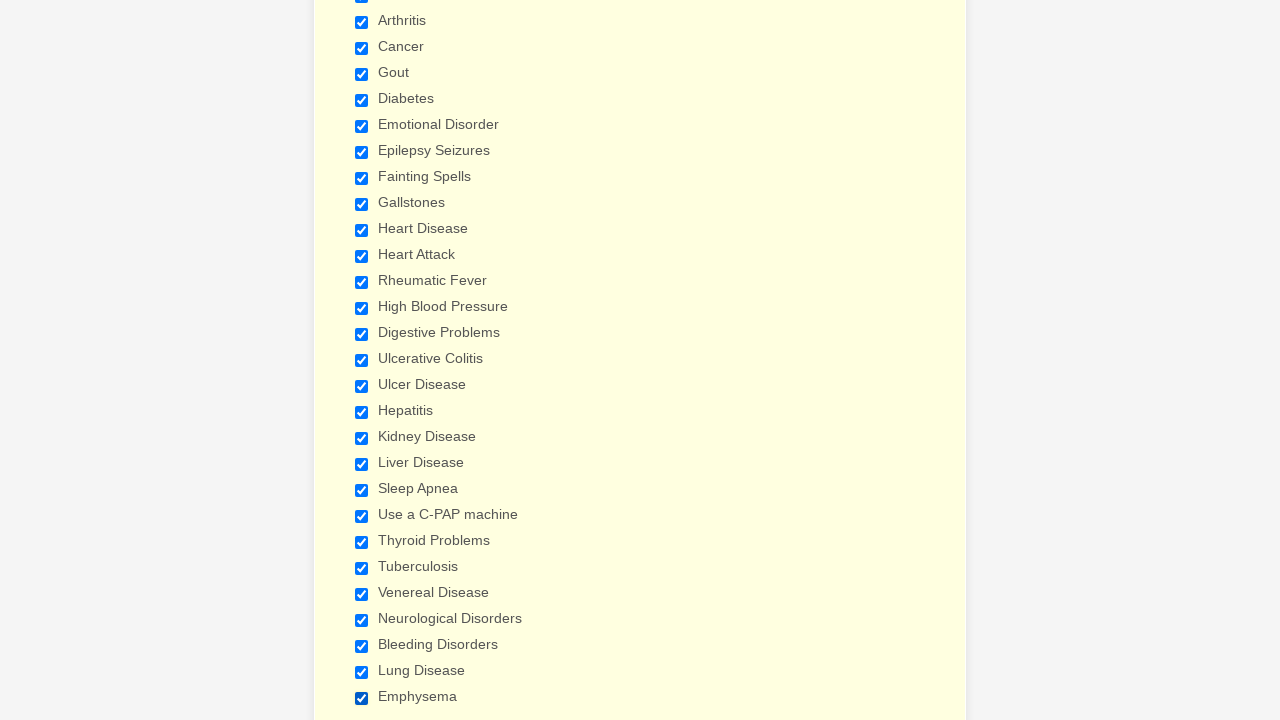

Verified checkbox state: True
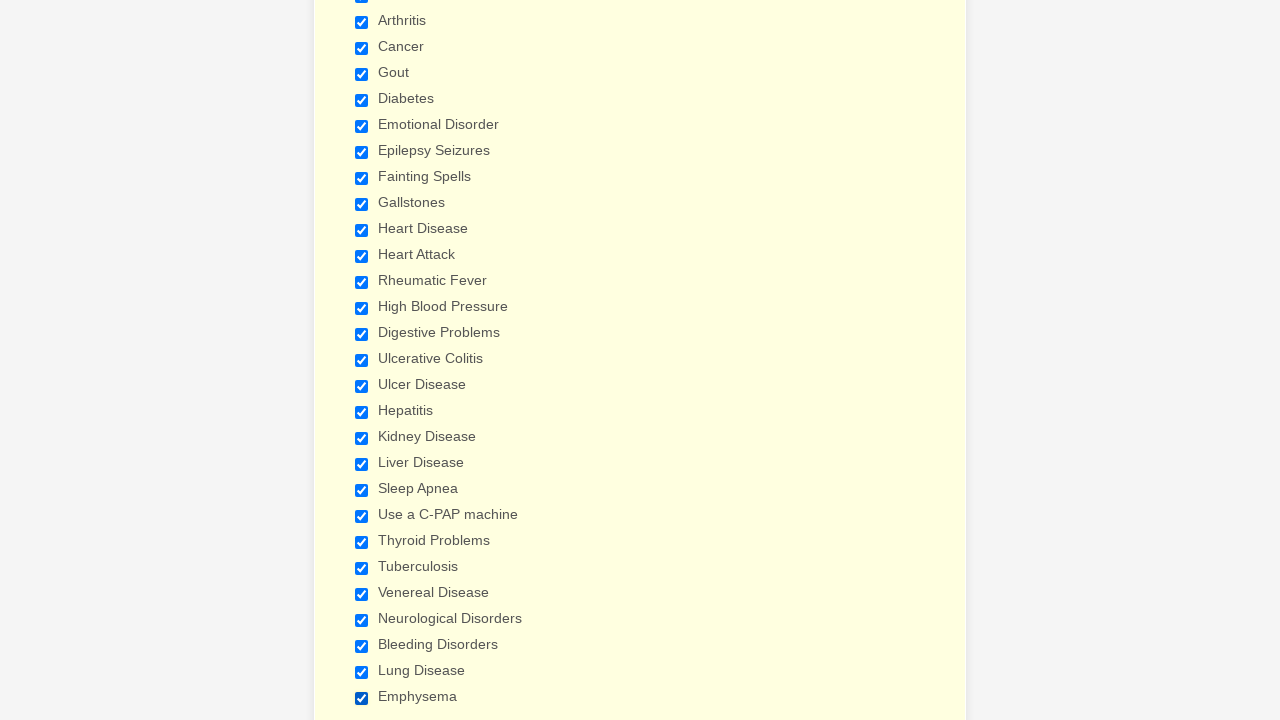

Verified checkbox state: True
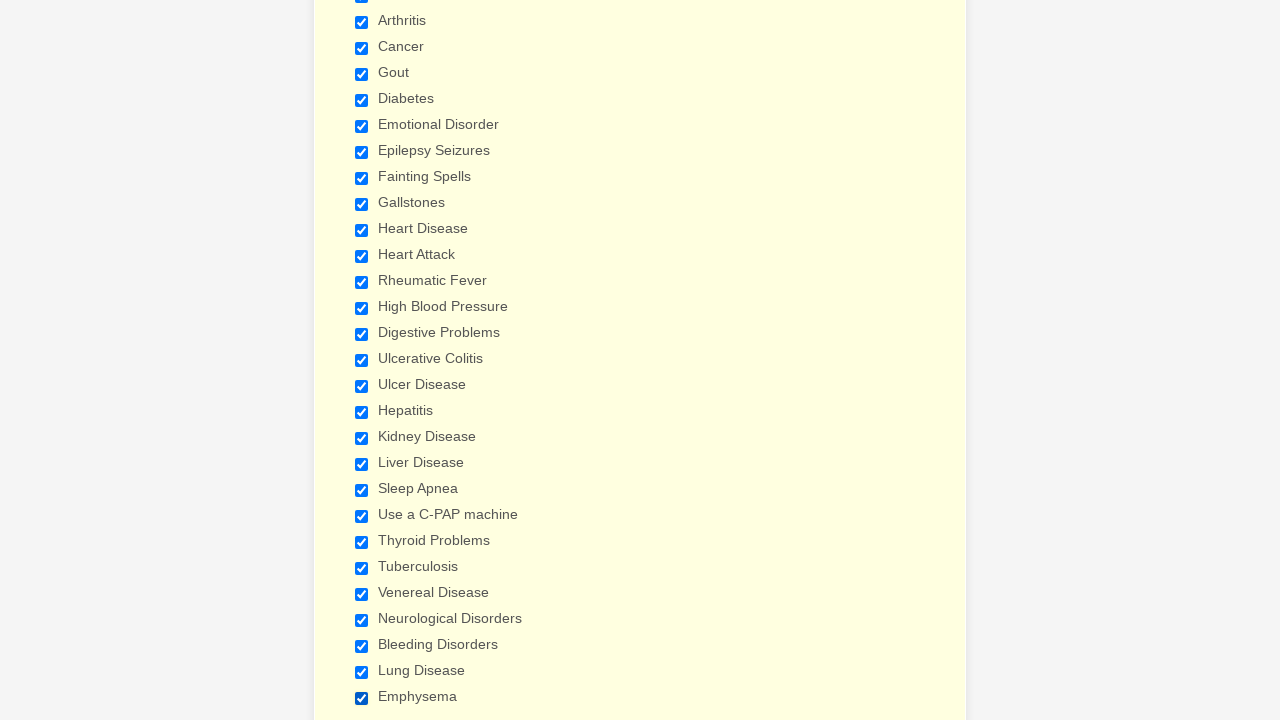

Verified checkbox state: True
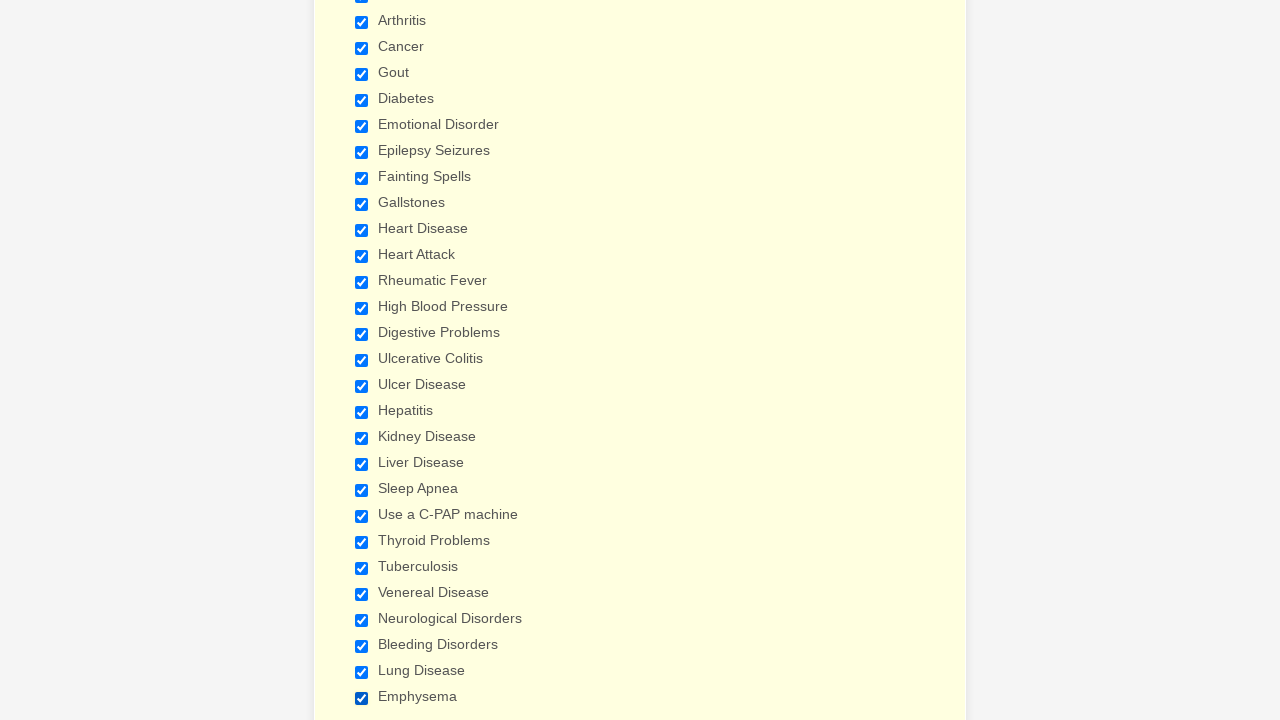

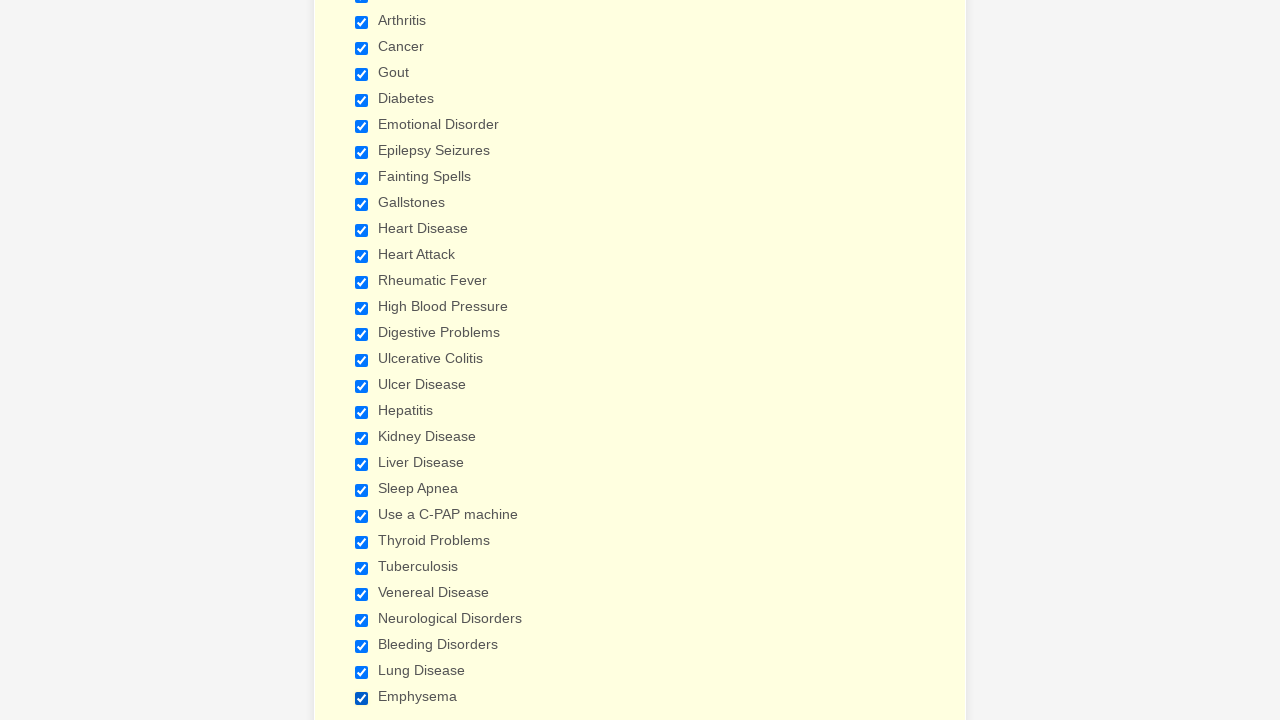